Plays a checkers game against the computer by reading the board state, calculating legal moves for orange pieces, and executing 10 turns of gameplay by clicking source and destination squares.

Starting URL: https://www.gamesforthebrain.com/game/checkers/

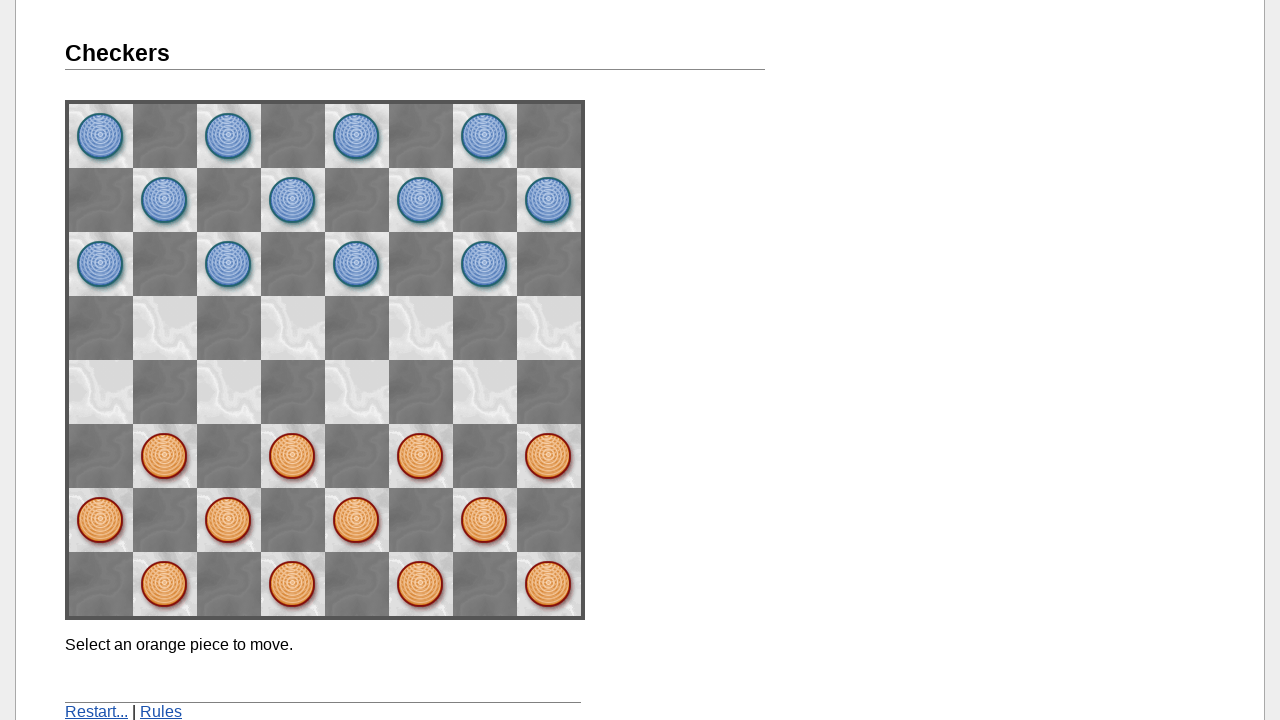

Board loaded successfully
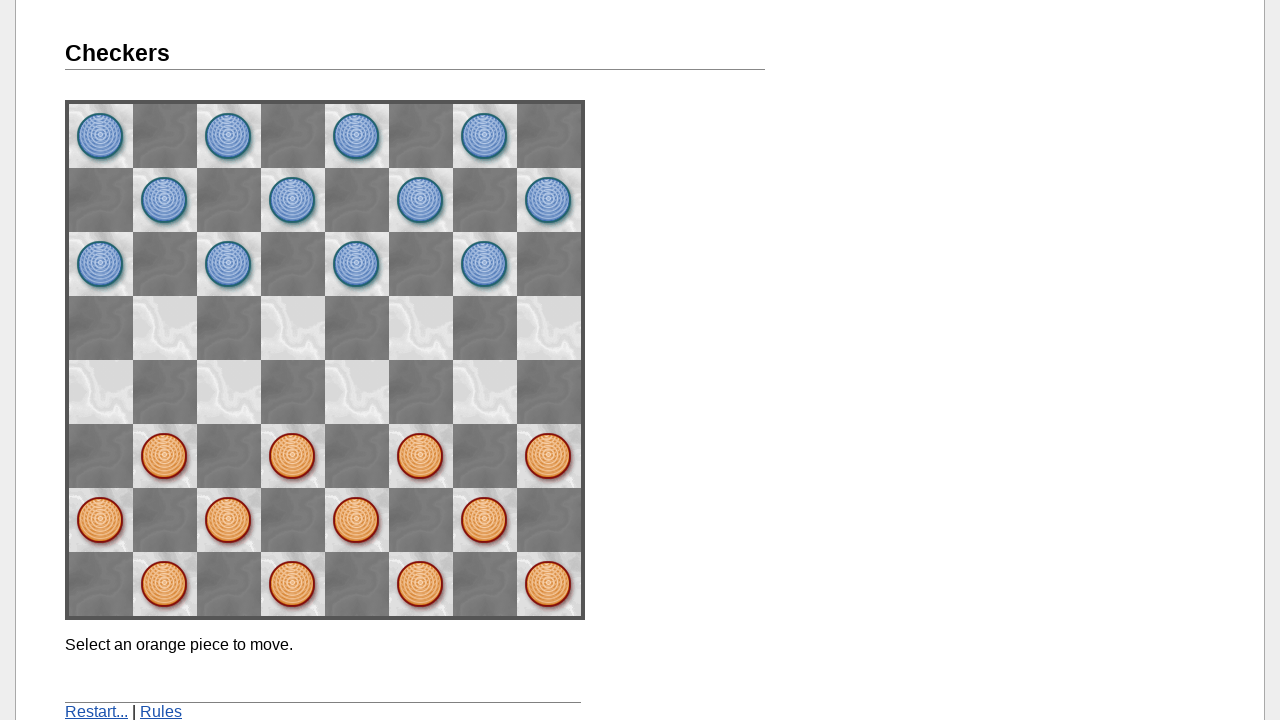

Read board state for turn 1
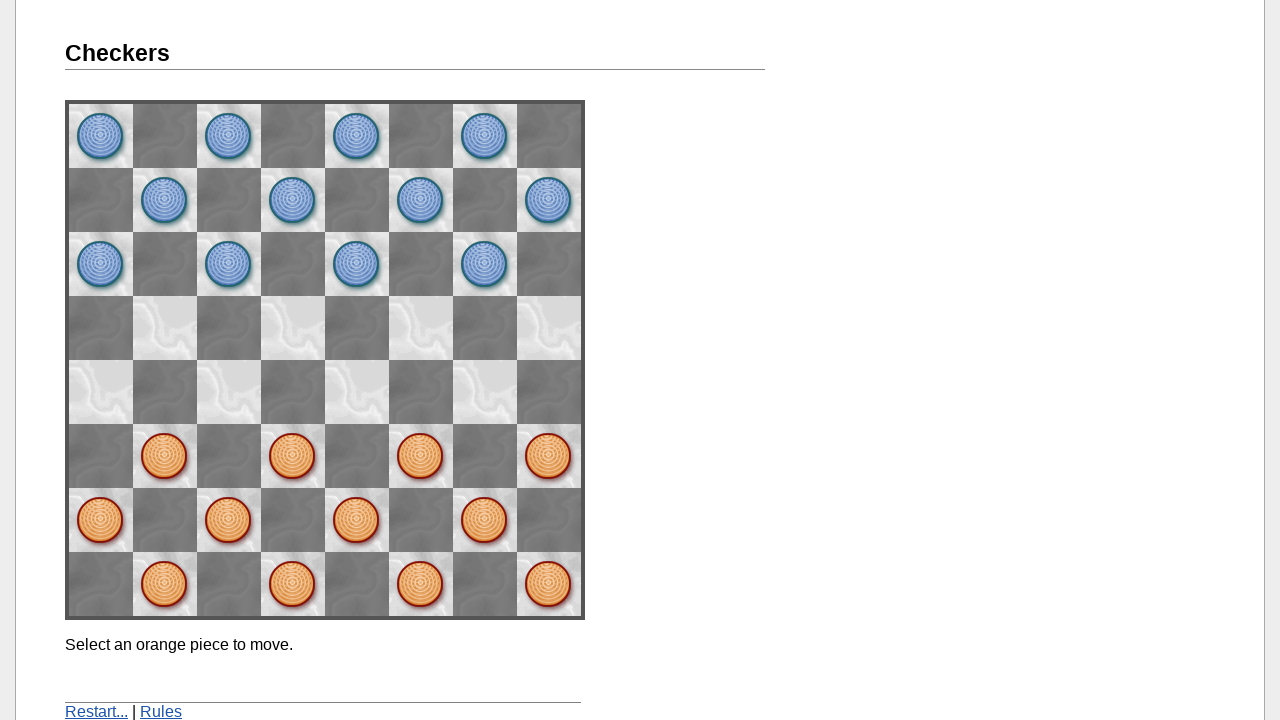

Clicked source piece at (3, 5) for turn 1 at (293, 456) on div.line:nth-child(6) > img:nth-child(4)
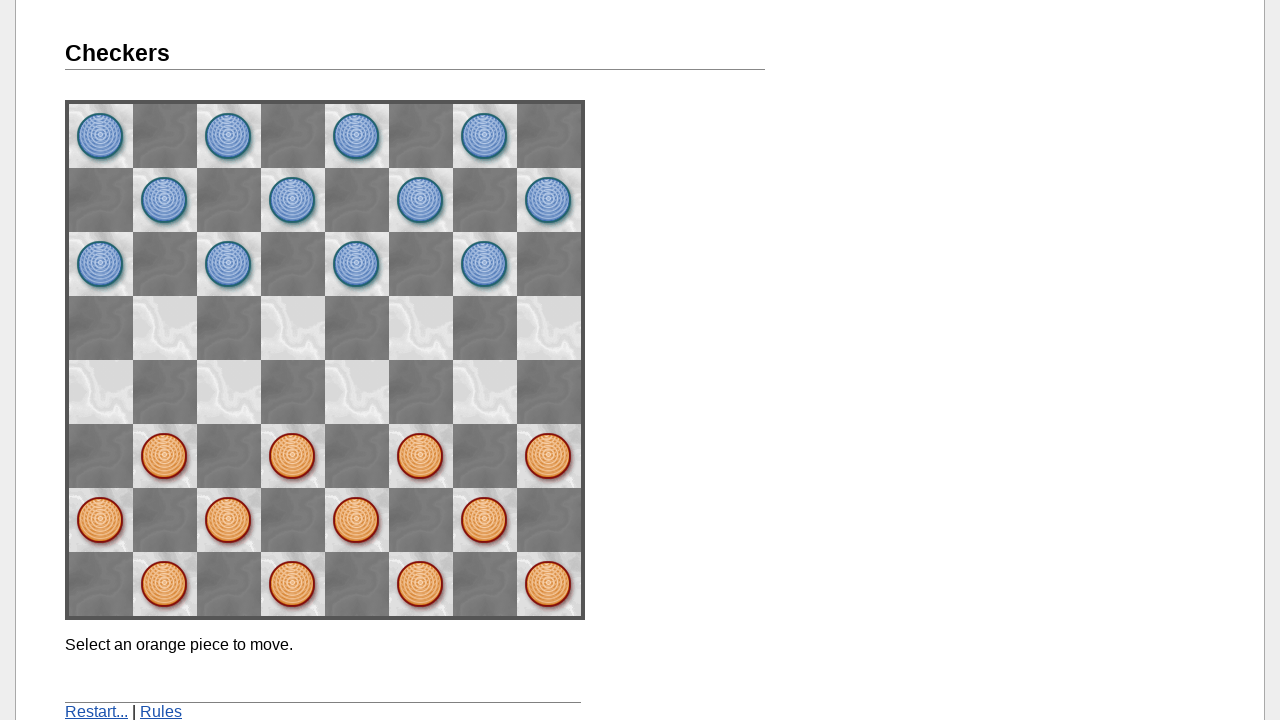

Clicked destination square at (4, 4) for turn 1 at (357, 392) on div.line:nth-child(5) > img:nth-child(5)
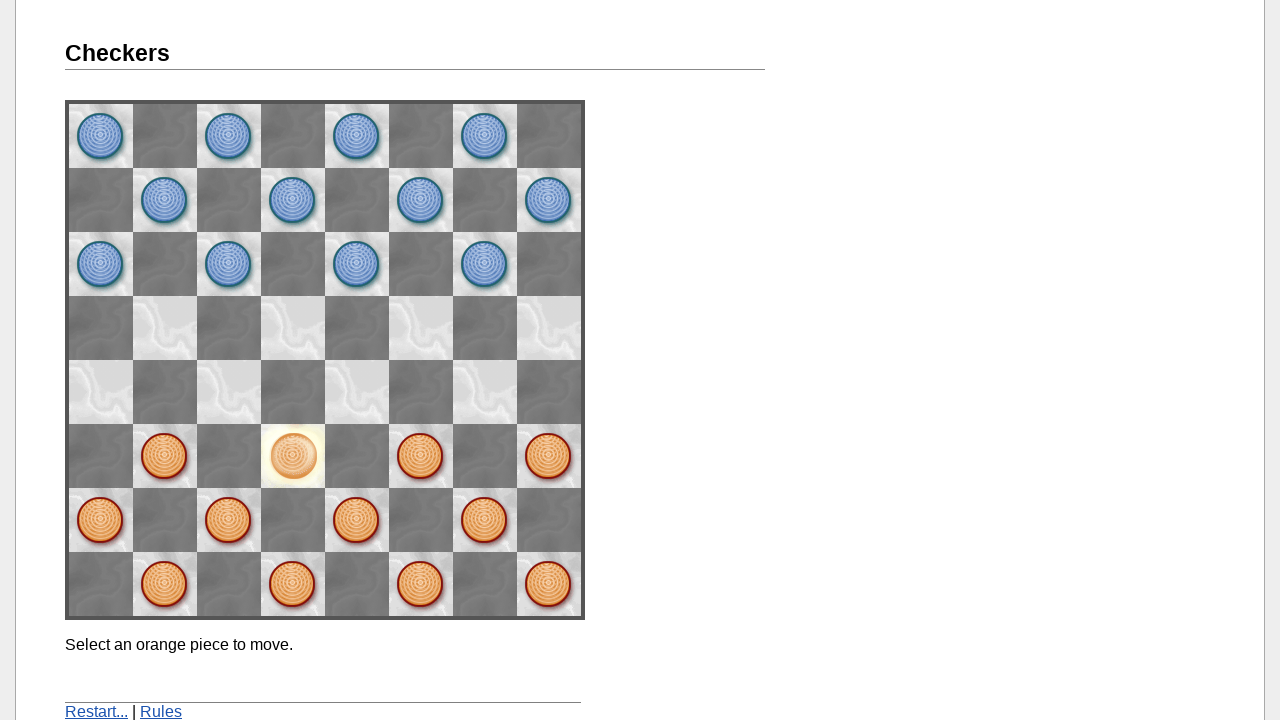

Waited for computer response
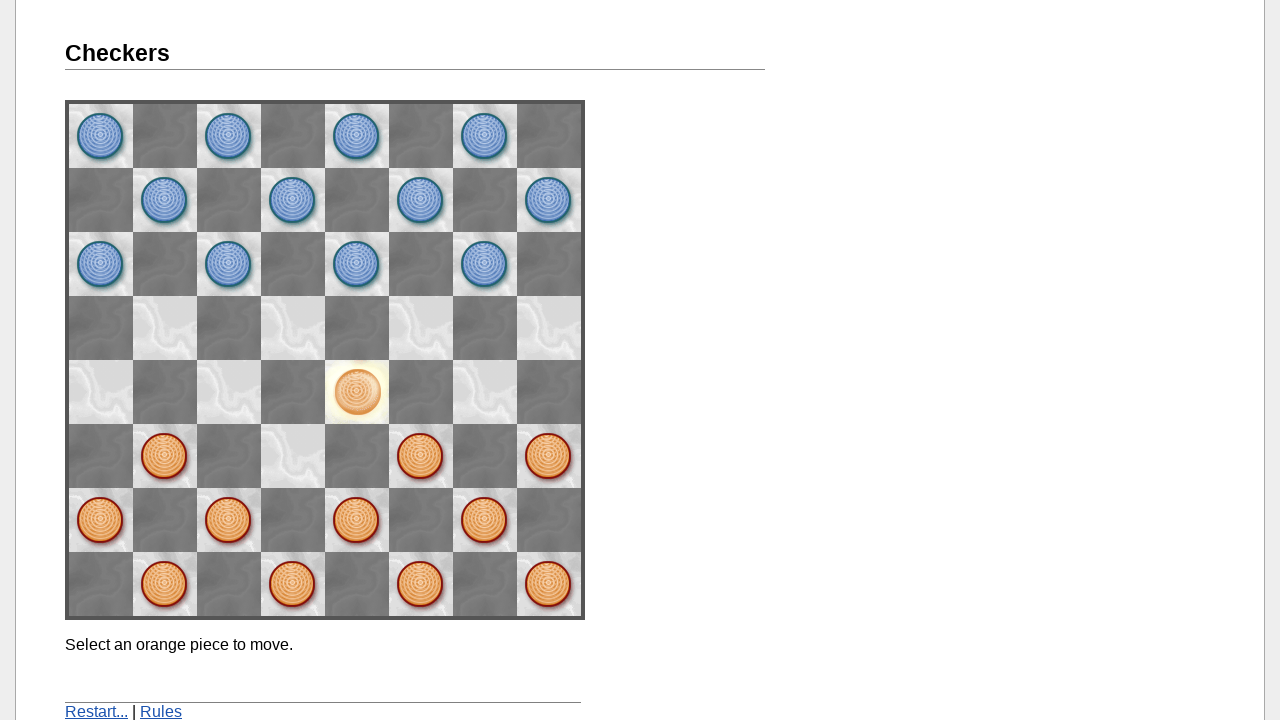

Read board state for turn 2
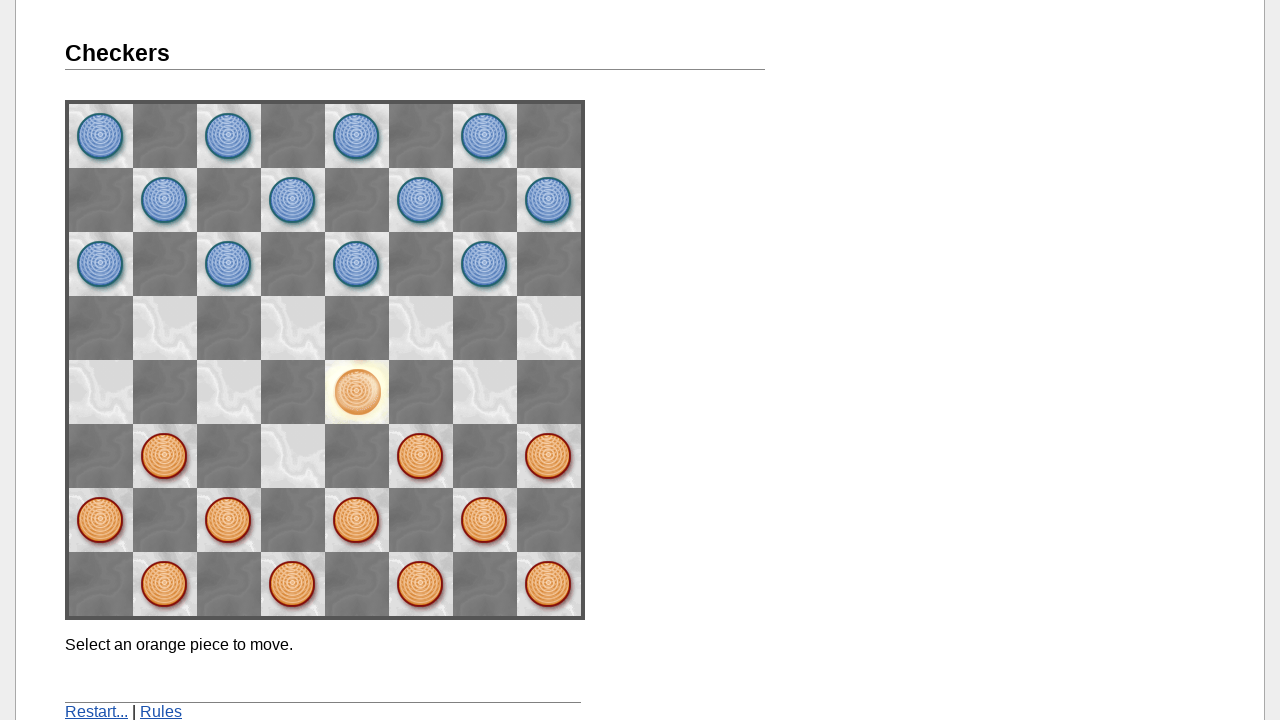

Clicked source piece at (2, 6) for turn 2 at (229, 520) on div.line:nth-child(7) > img:nth-child(3)
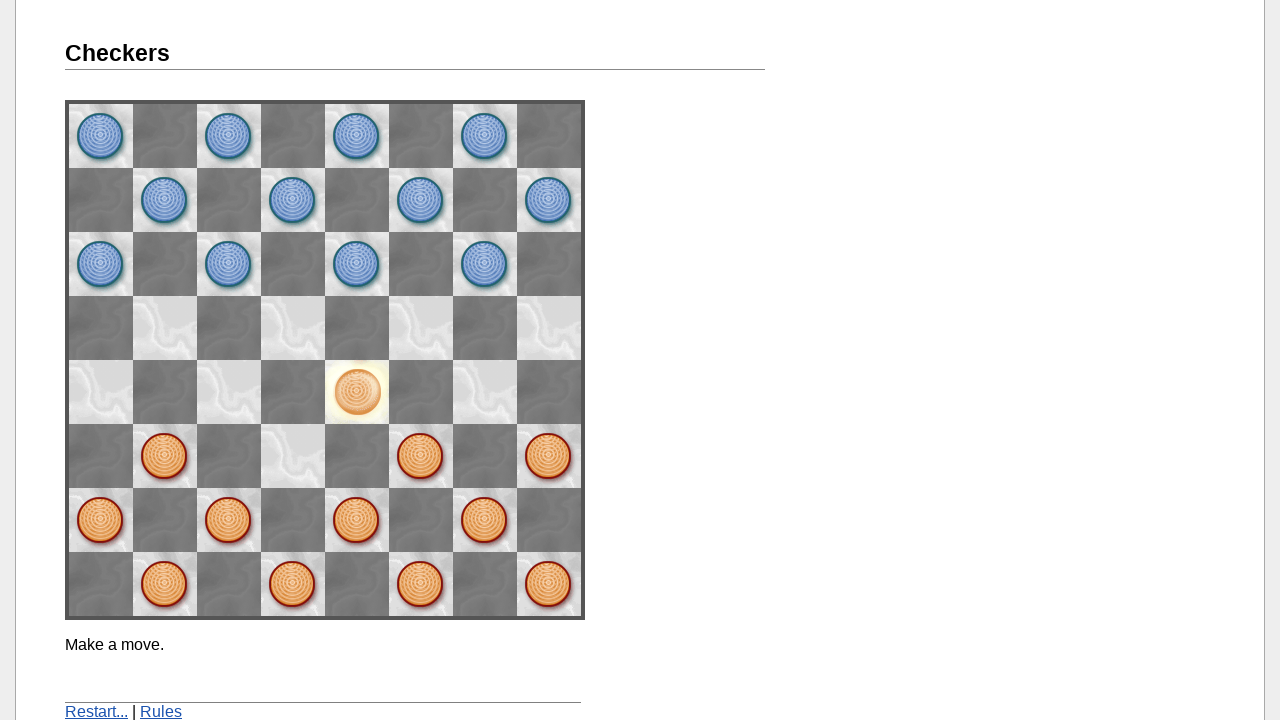

Clicked destination square at (3, 5) for turn 2 at (293, 456) on div.line:nth-child(6) > img:nth-child(4)
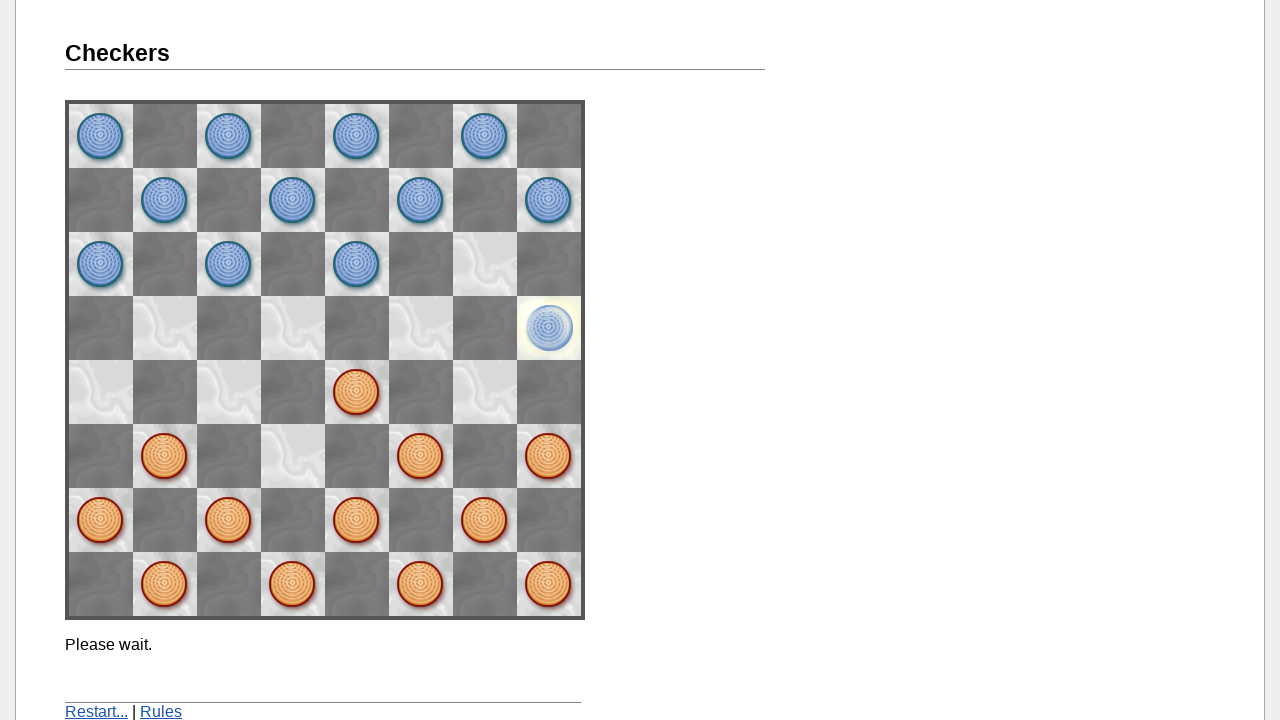

Waited for computer response
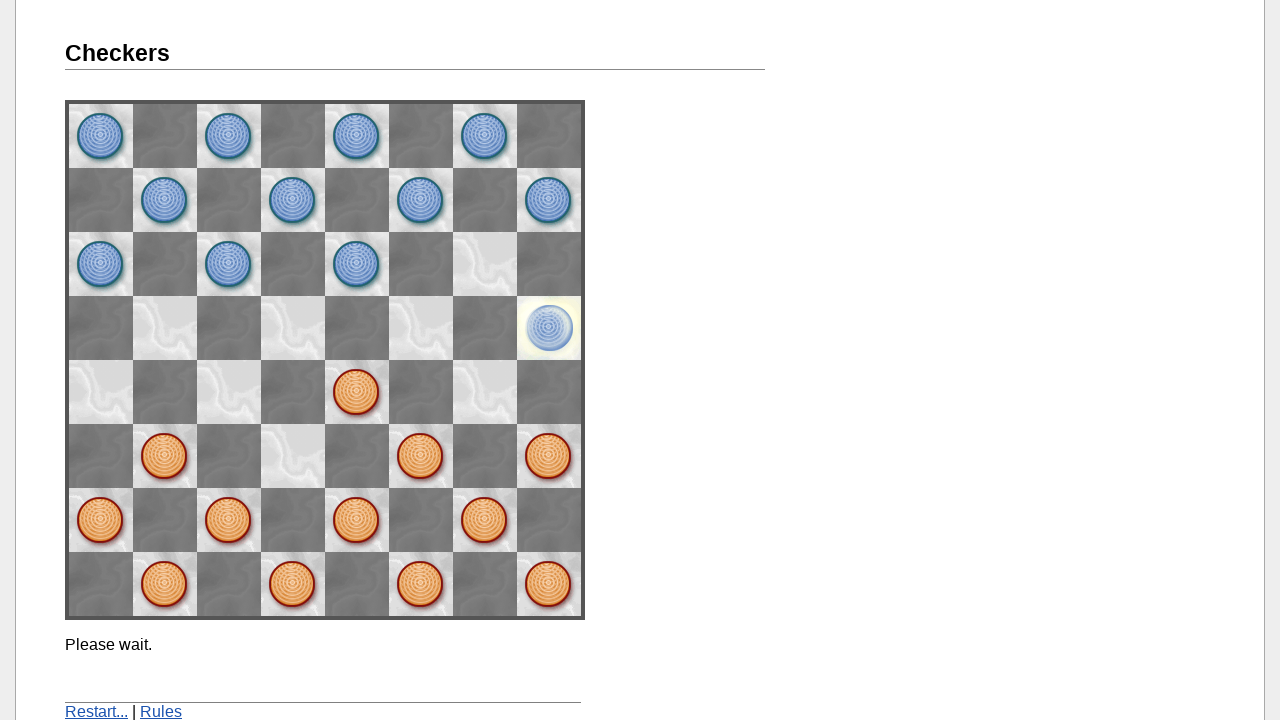

Computer moved in response to turn 2
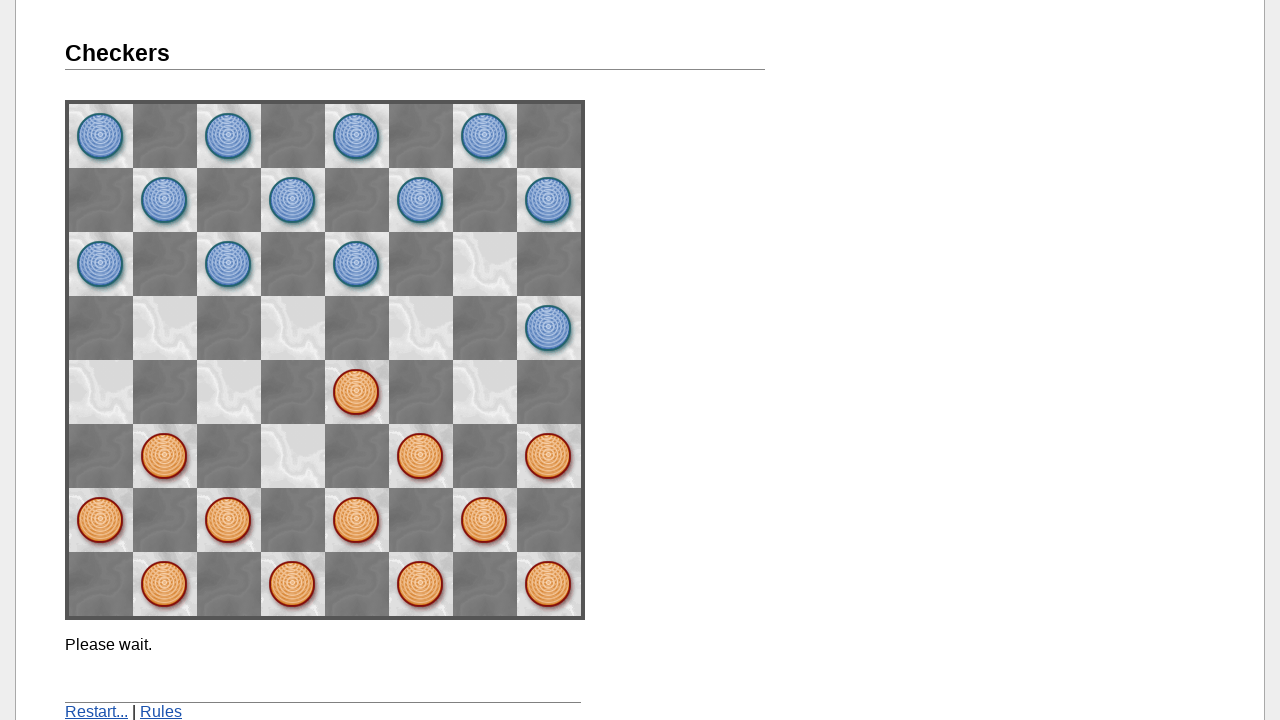

Read board state for turn 3
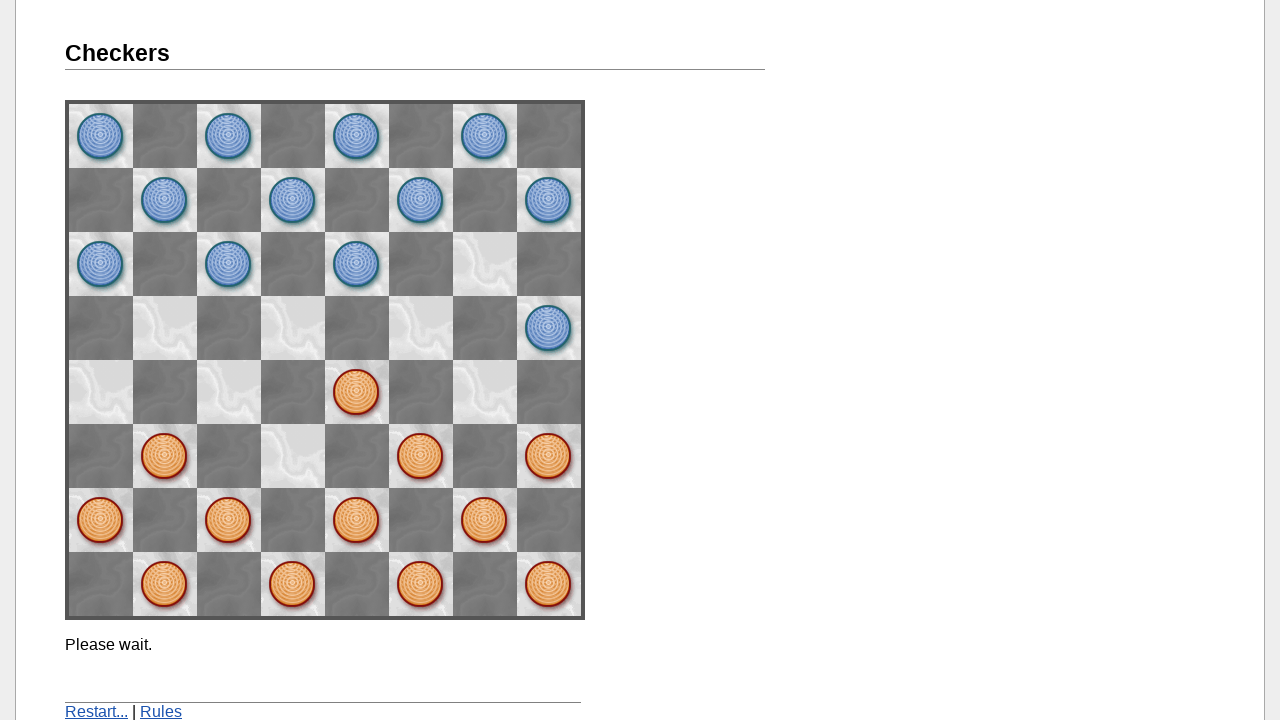

Clicked source piece at (4, 4) for turn 3 at (357, 392) on div.line:nth-child(5) > img:nth-child(5)
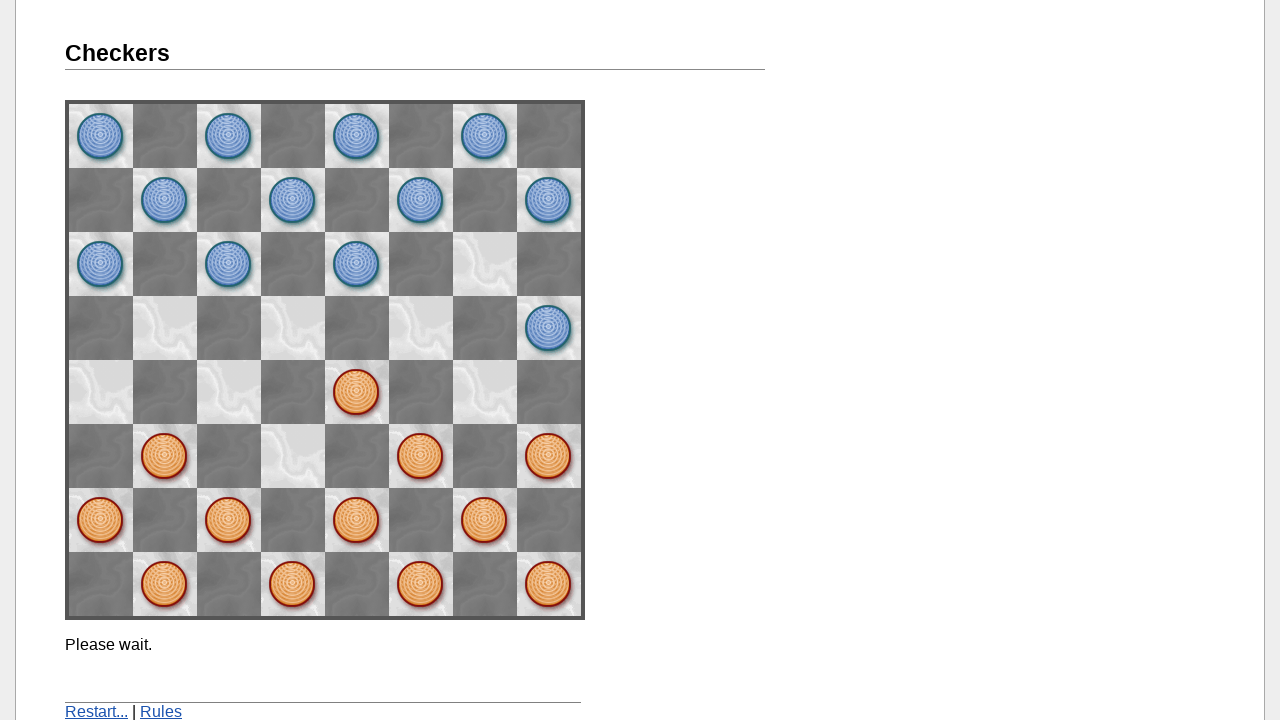

Clicked destination square at (5, 3) for turn 3 at (421, 328) on div.line:nth-child(4) > img:nth-child(6)
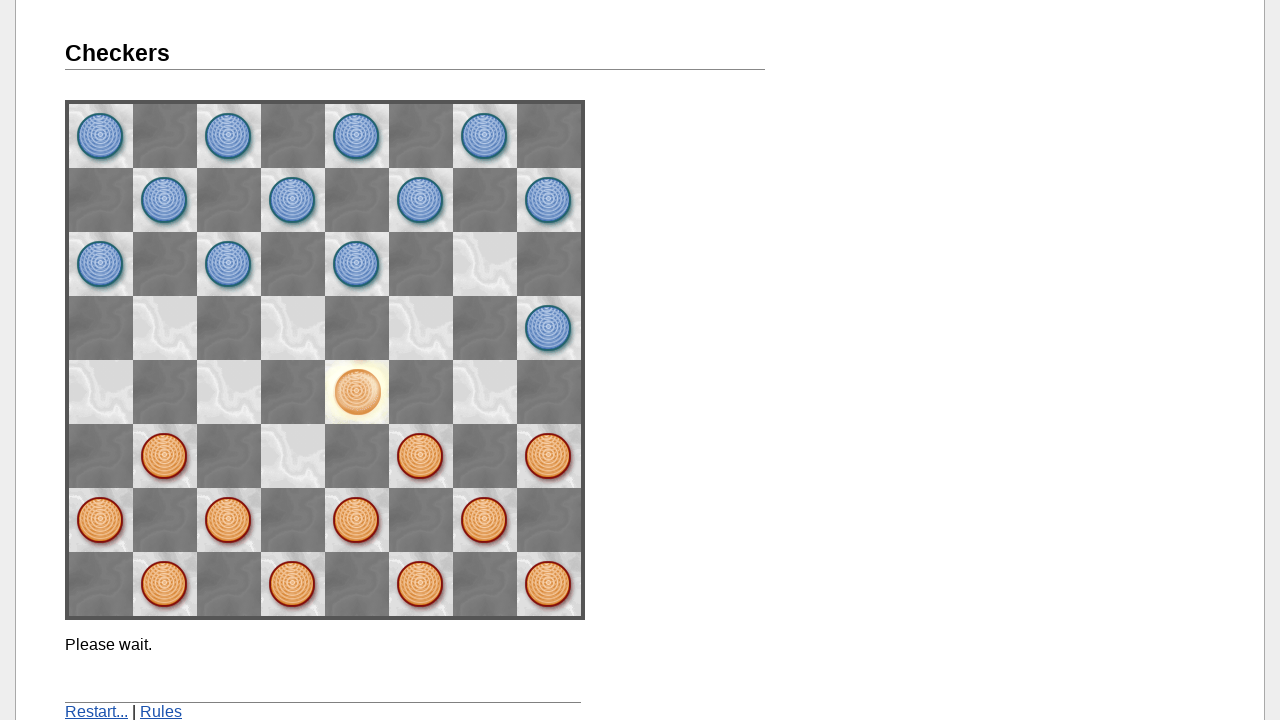

Waited for computer response
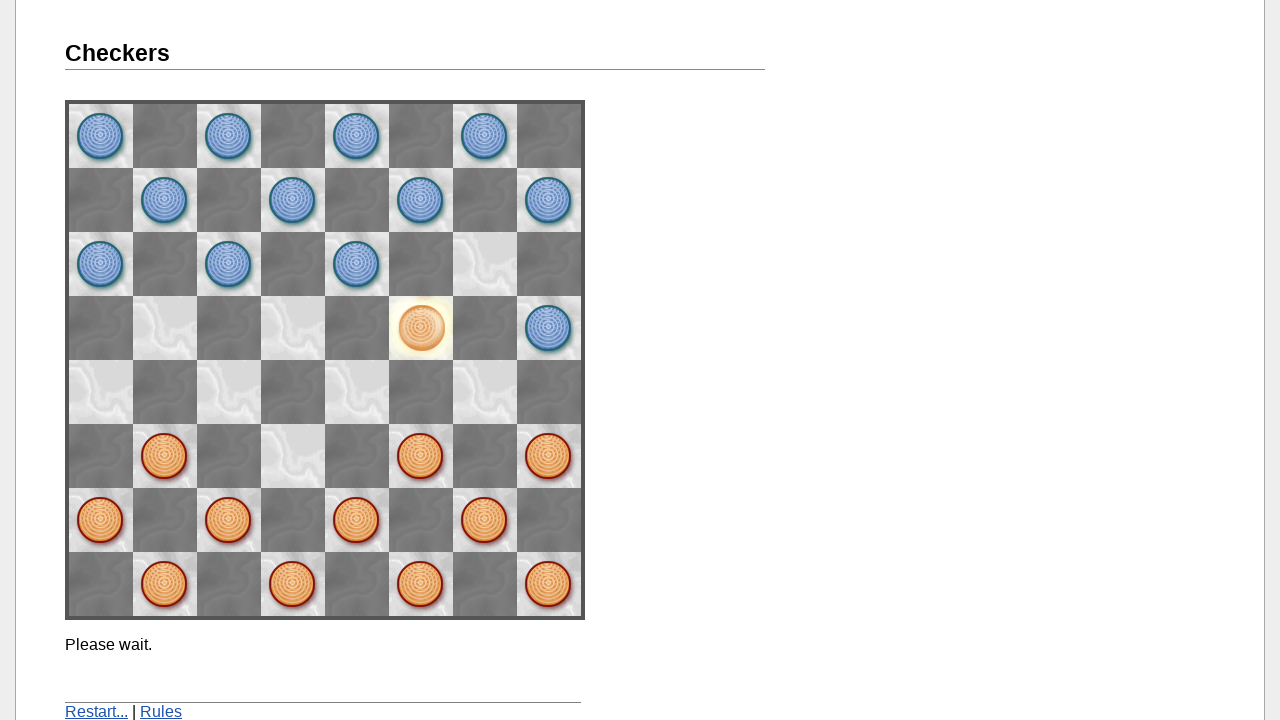

Computer moved in response to turn 3
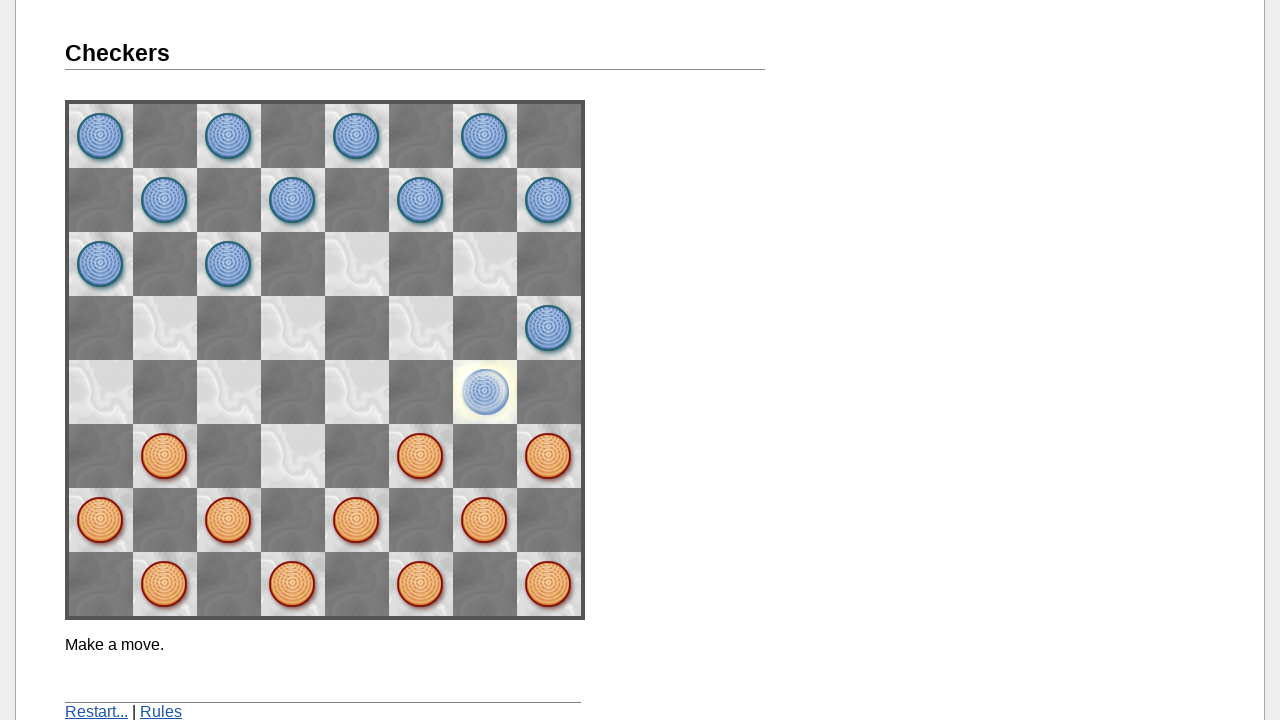

Read board state for turn 4
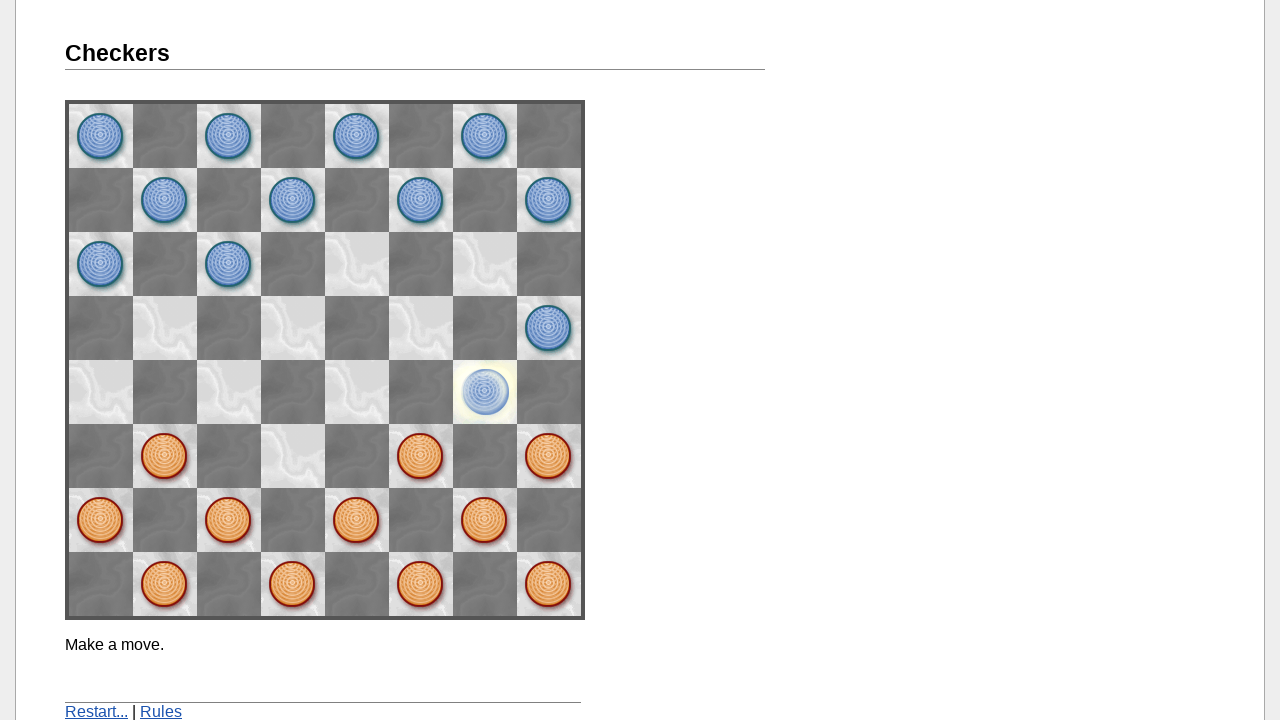

Clicked source piece at (5, 5) for turn 4 at (421, 456) on div.line:nth-child(6) > img:nth-child(6)
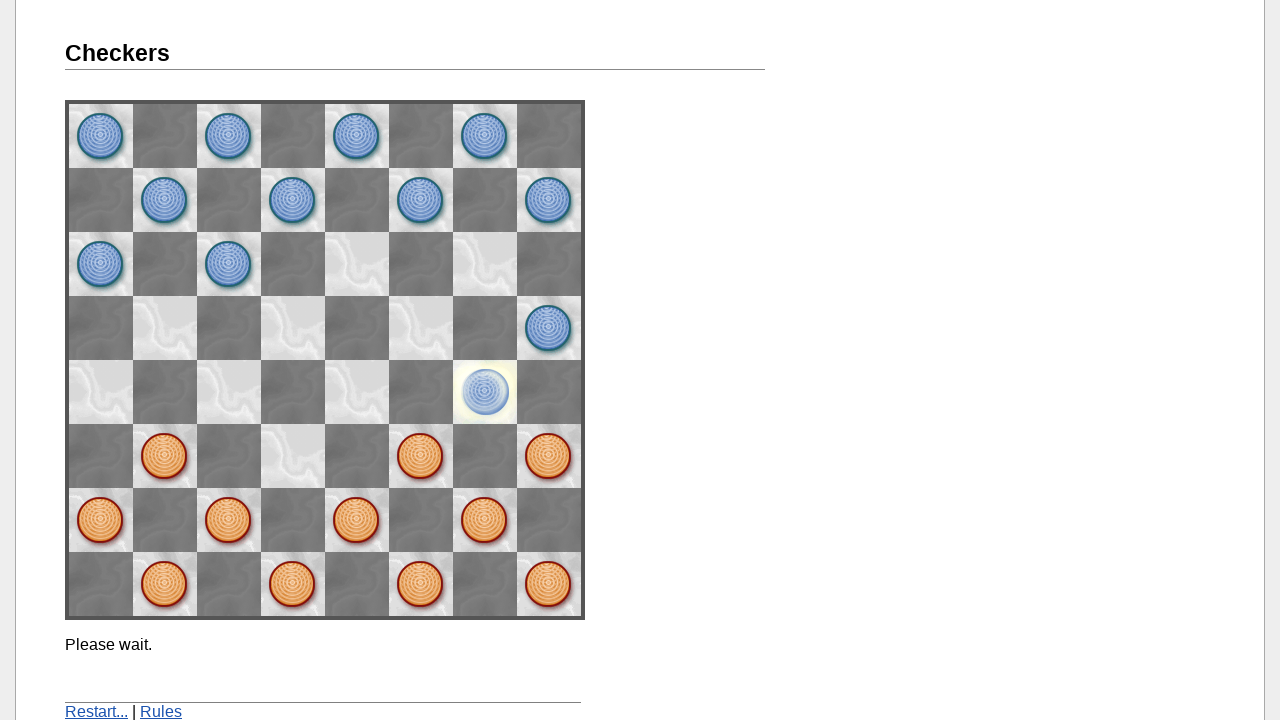

Clicked destination square at (6, 4) for turn 4 at (485, 392) on div.line:nth-child(5) > img:nth-child(7)
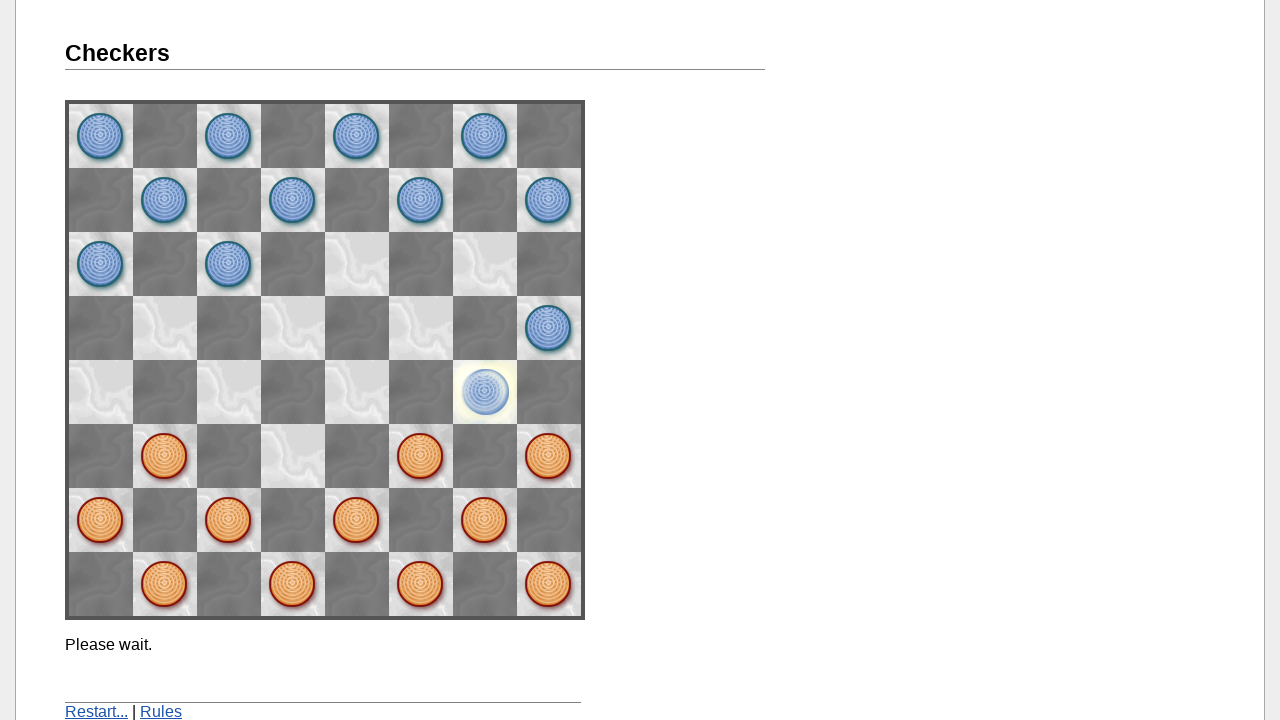

Waited for computer response
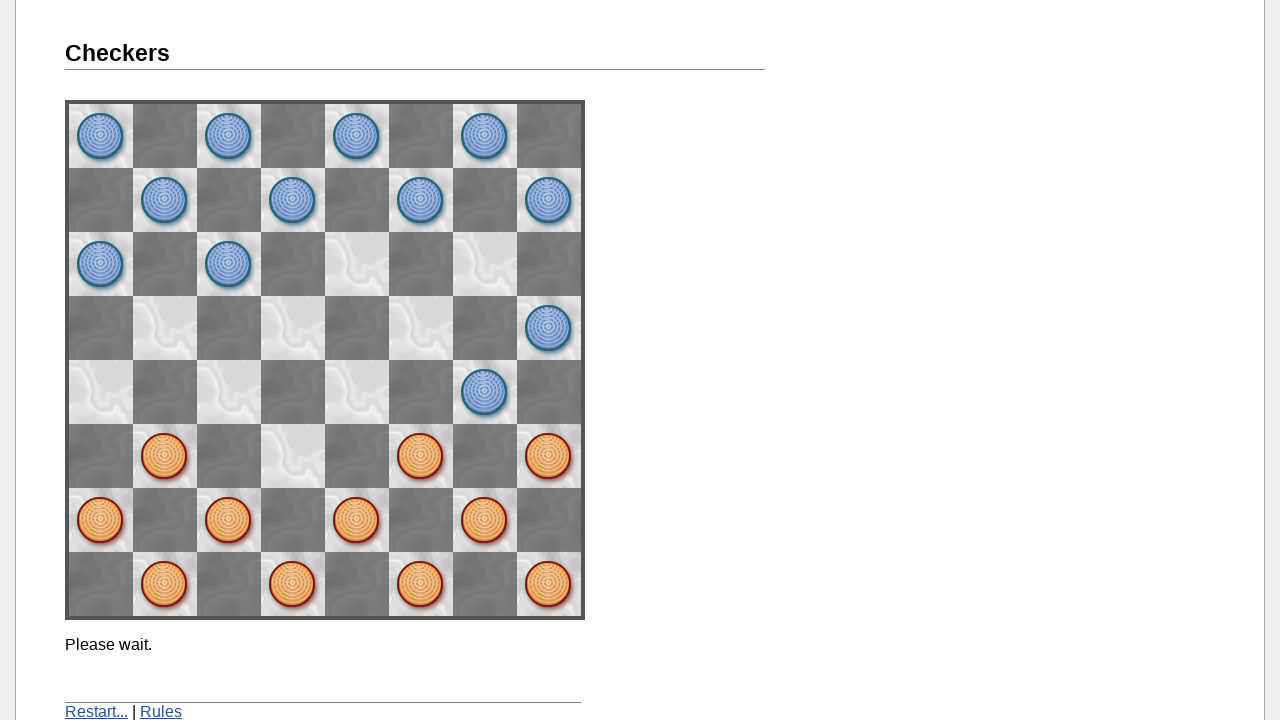

Computer moved in response to turn 4
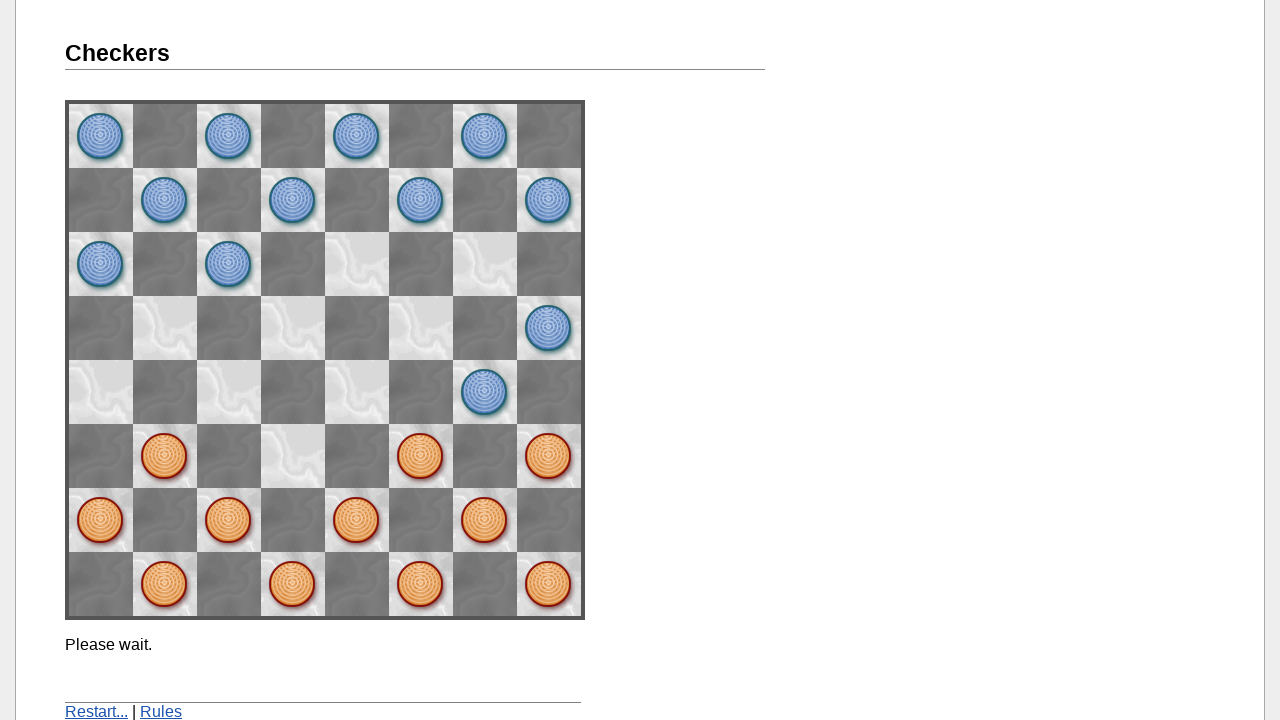

Read board state for turn 5
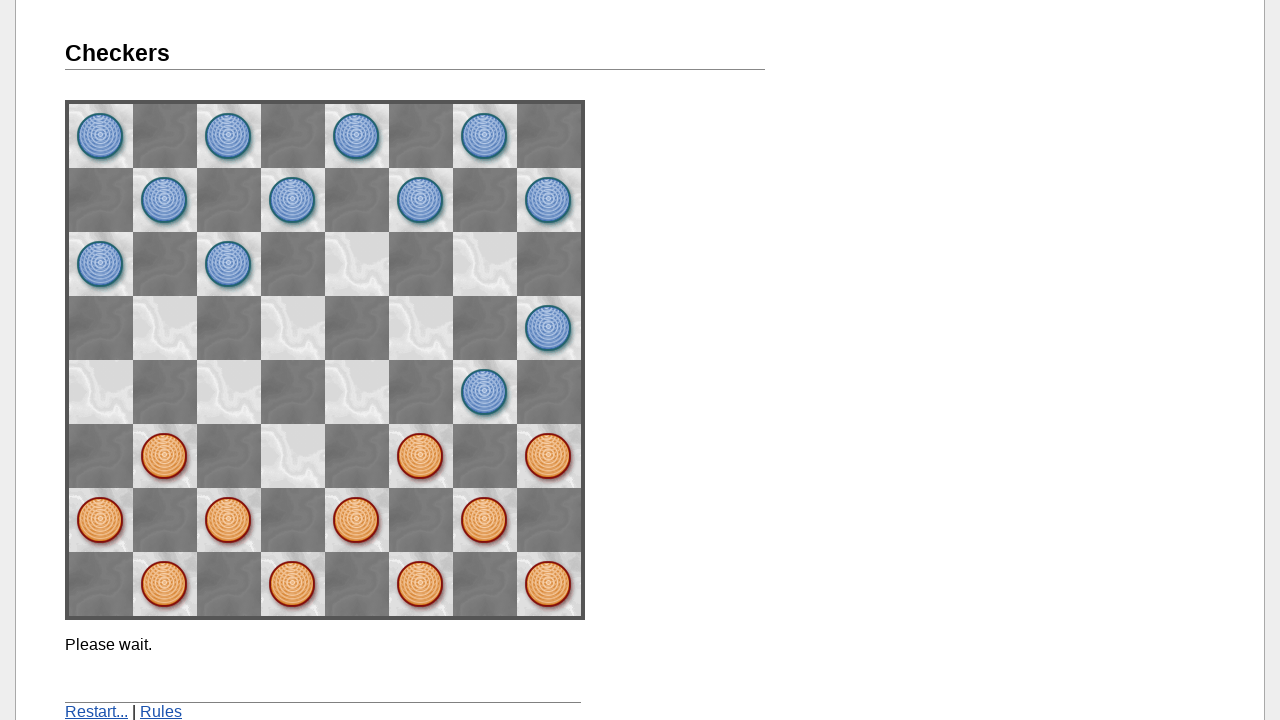

Clicked source piece at (7, 5) for turn 5 at (549, 456) on div.line:nth-child(6) > img:nth-child(8)
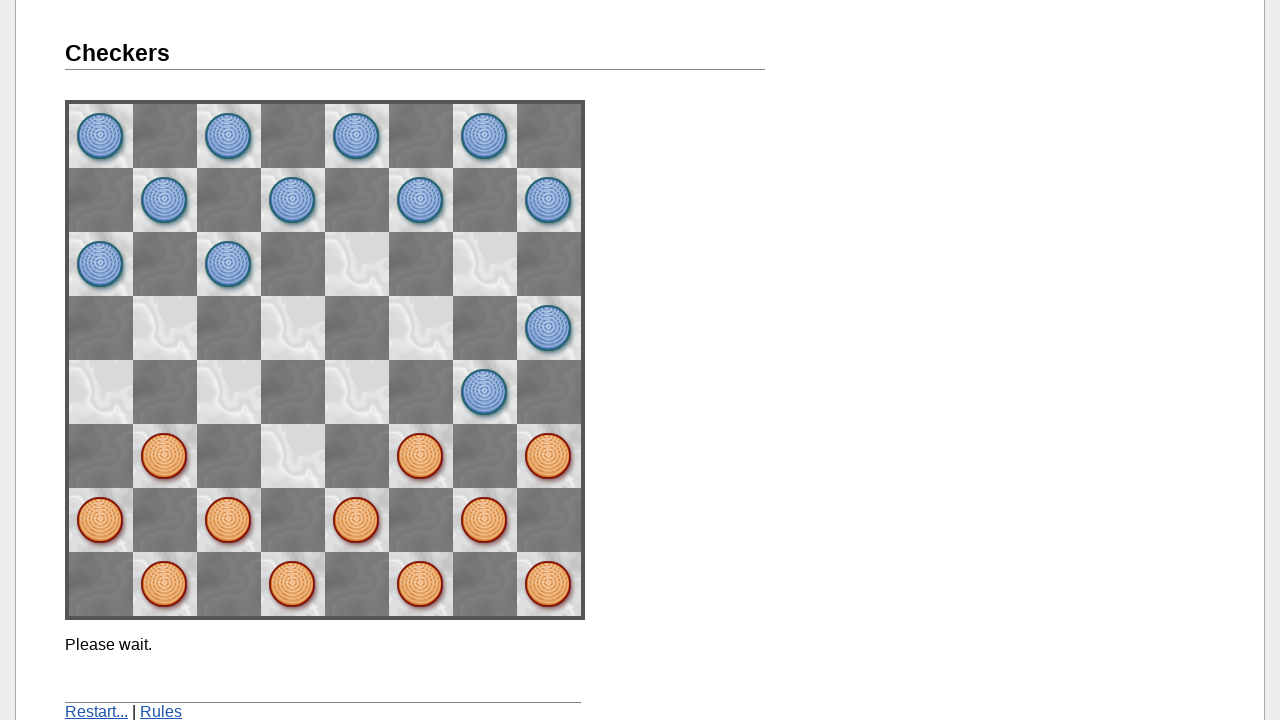

Clicked destination square at (5, 3) for turn 5 at (421, 328) on div.line:nth-child(4) > img:nth-child(6)
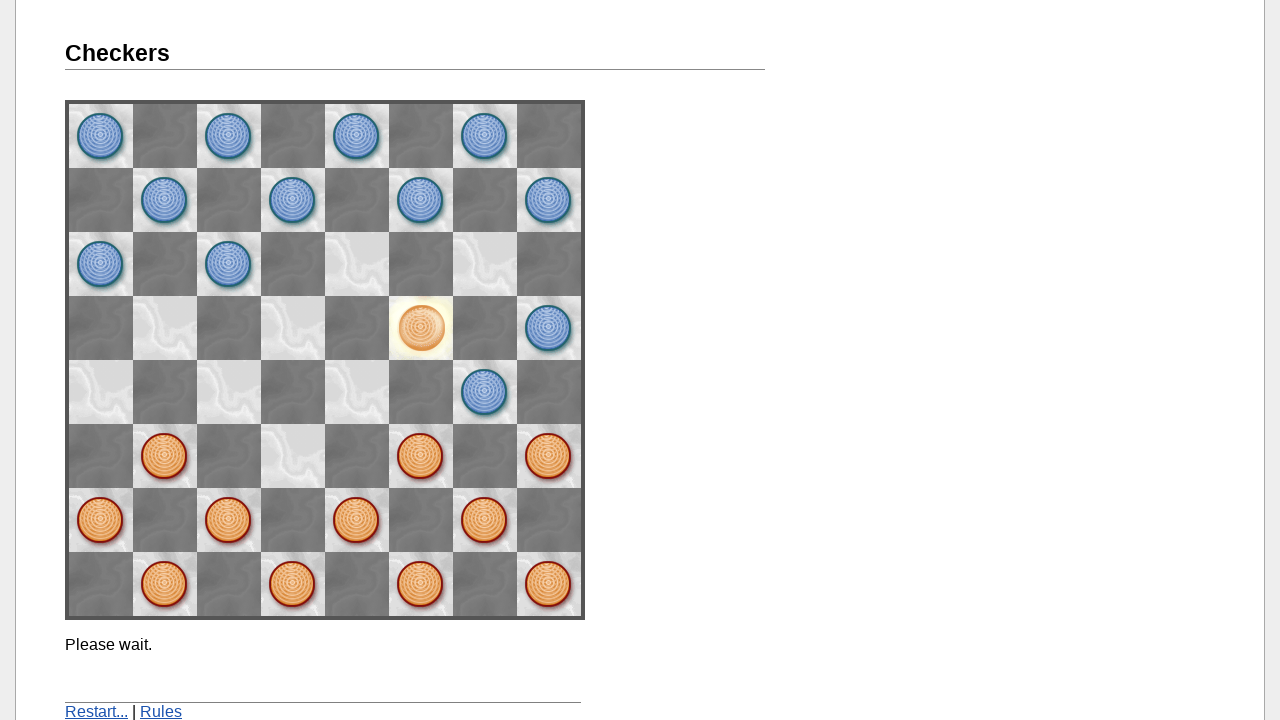

Waited for computer response
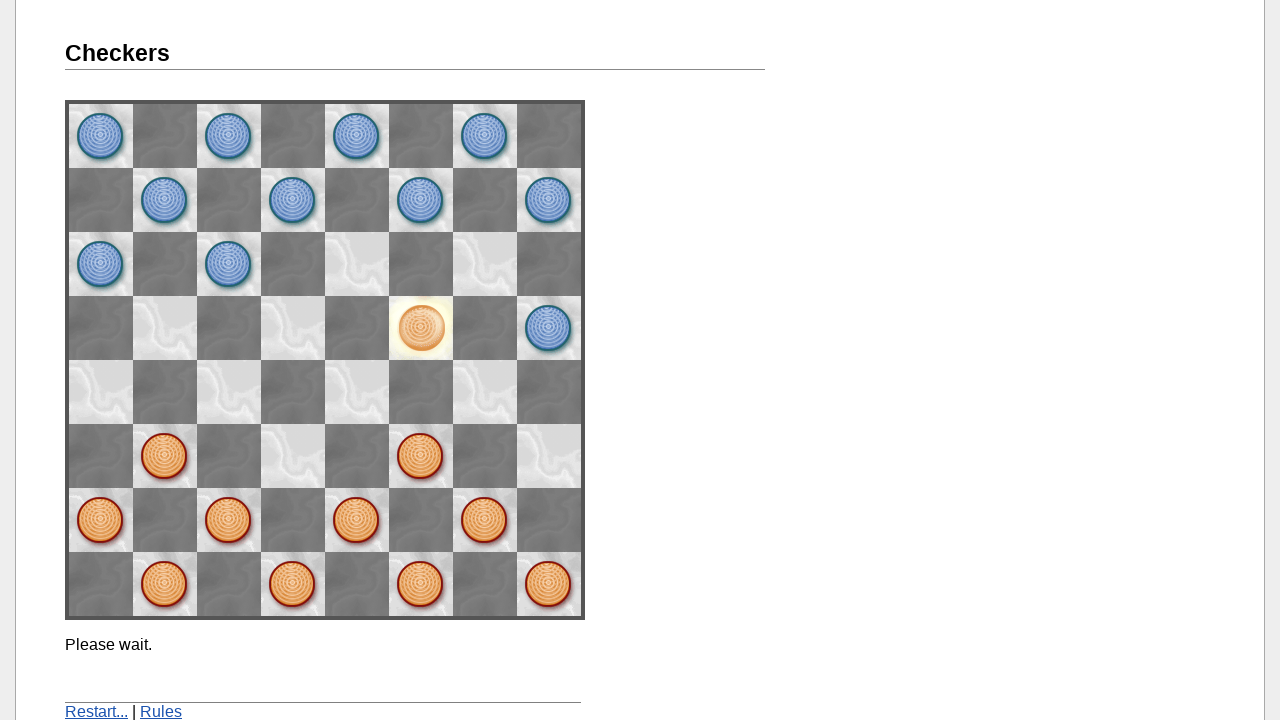

Computer moved in response to turn 5
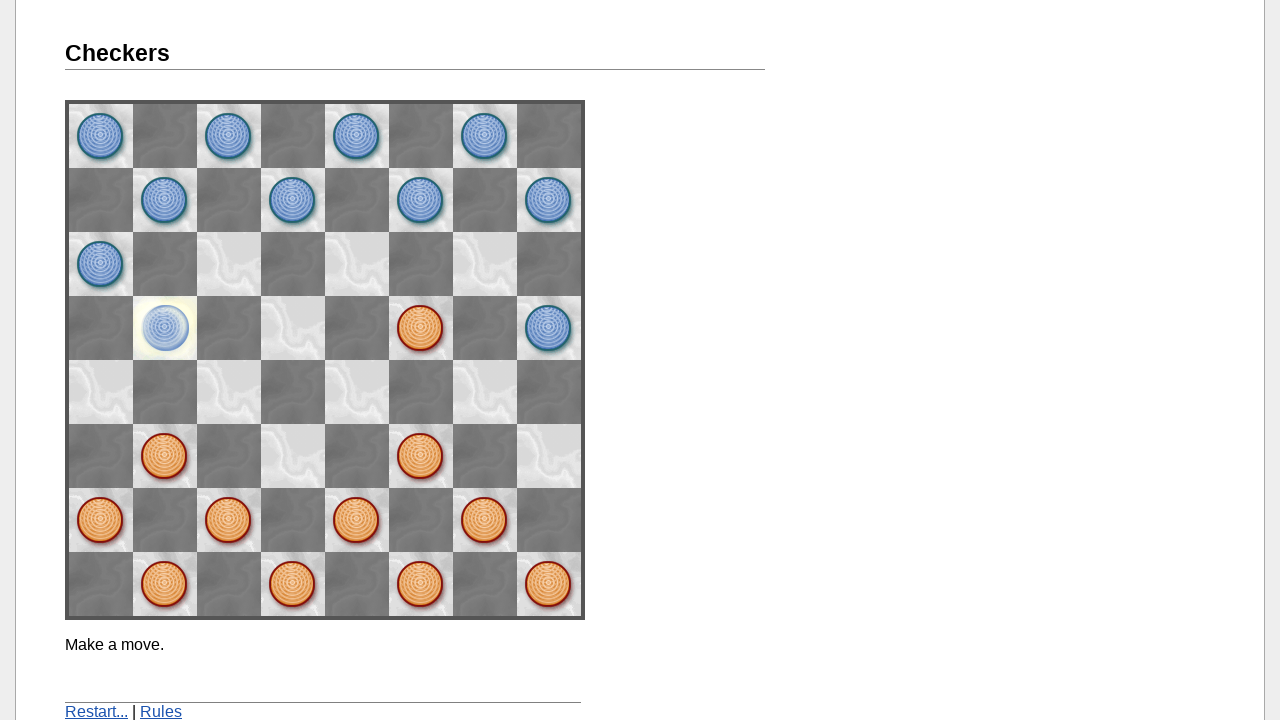

Read board state for turn 6
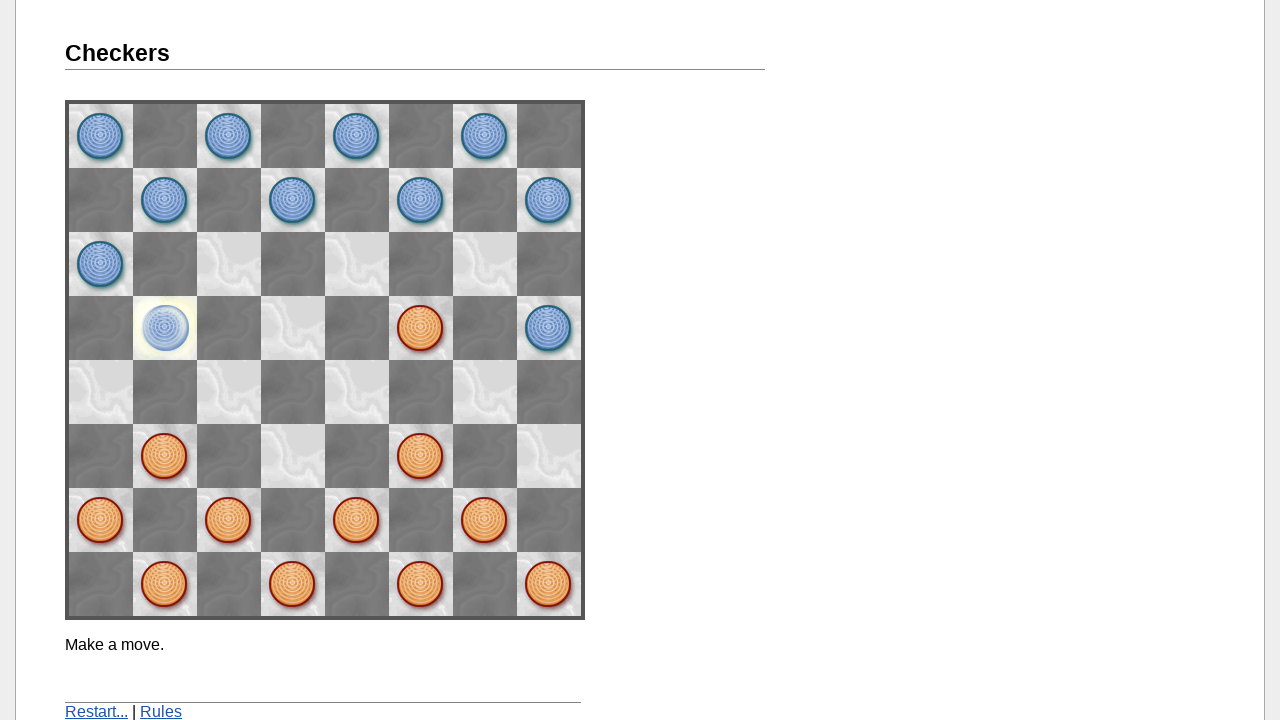

Clicked source piece at (6, 6) for turn 6 at (485, 520) on div.line:nth-child(7) > img:nth-child(7)
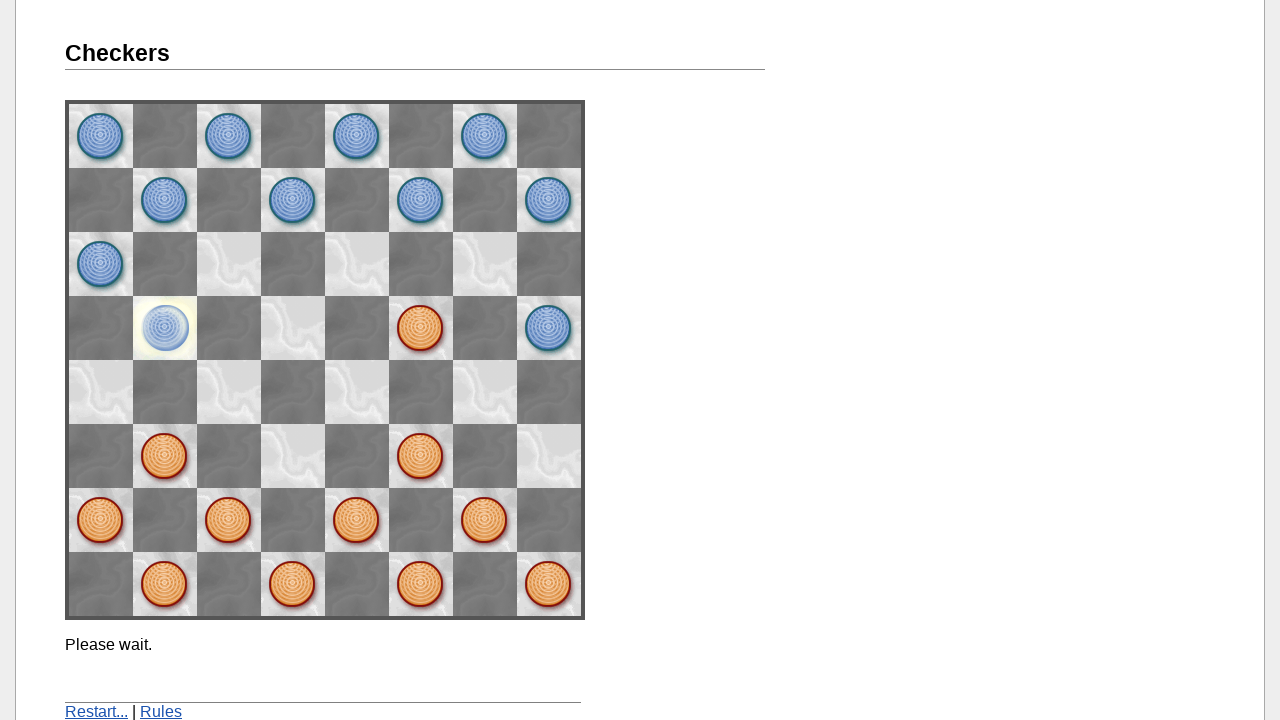

Clicked destination square at (7, 5) for turn 6 at (549, 456) on div.line:nth-child(6) > img:nth-child(8)
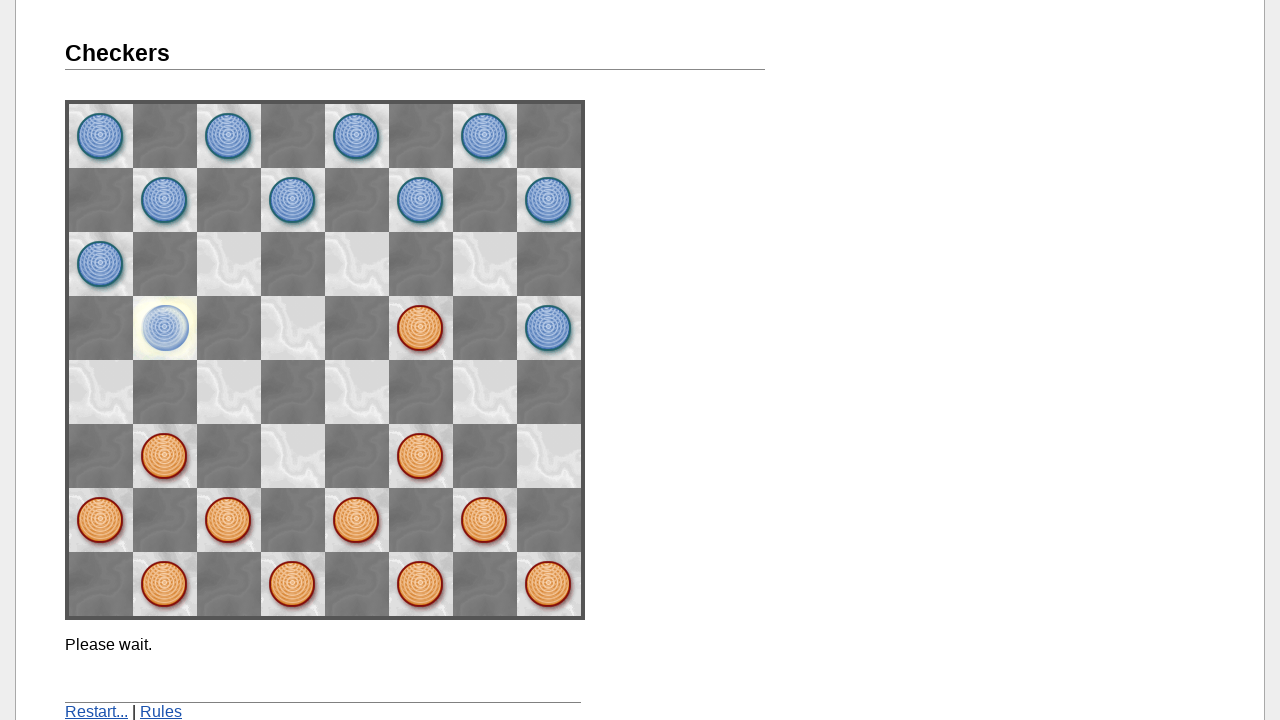

Waited for computer response
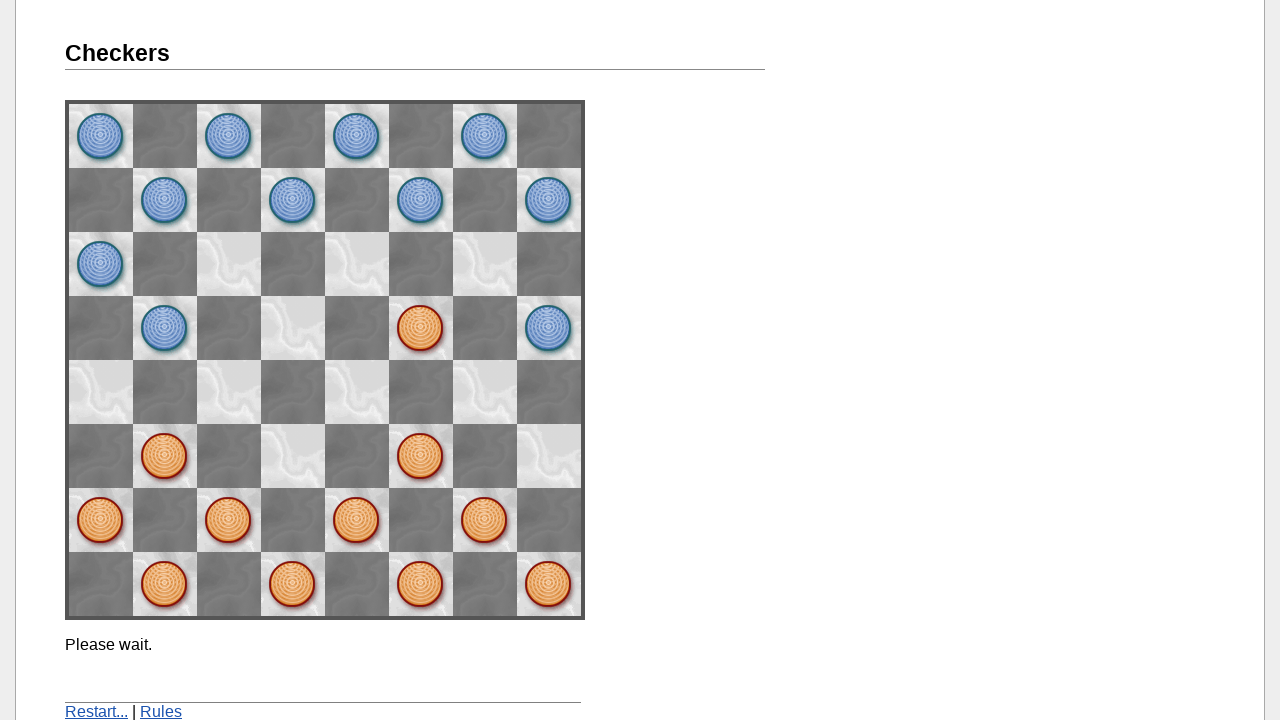

Computer moved in response to turn 6
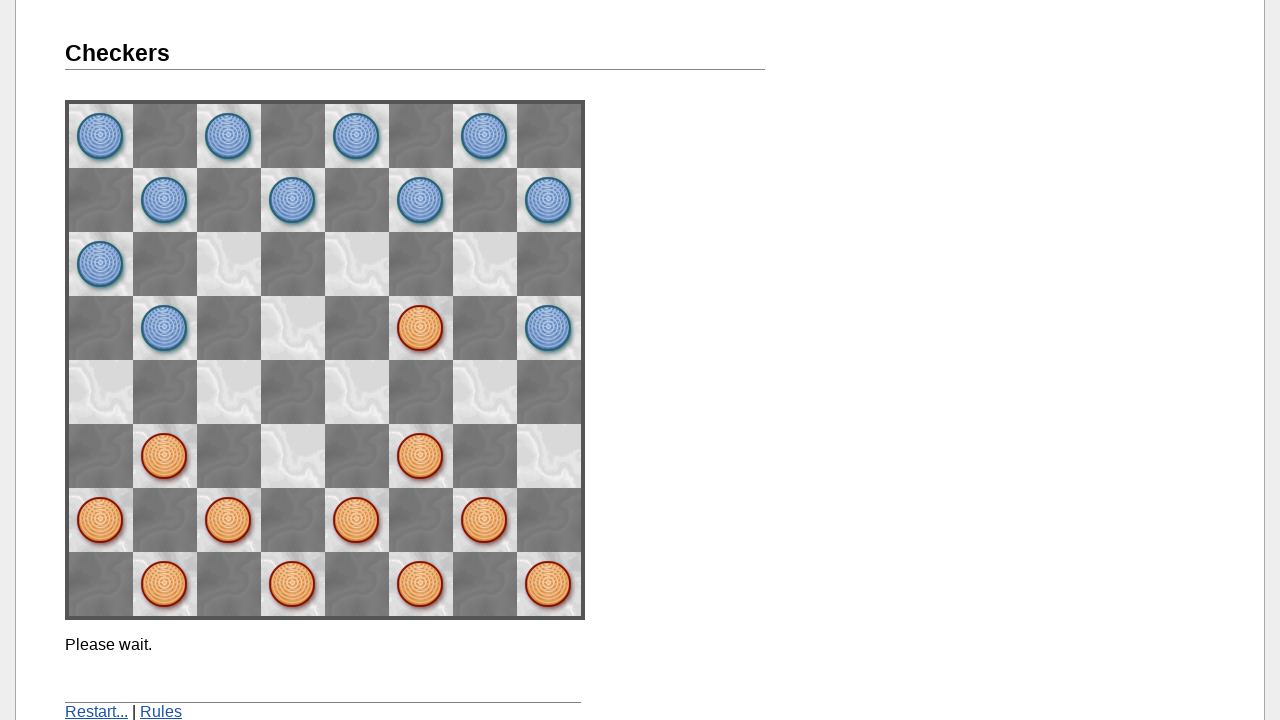

Read board state for turn 7
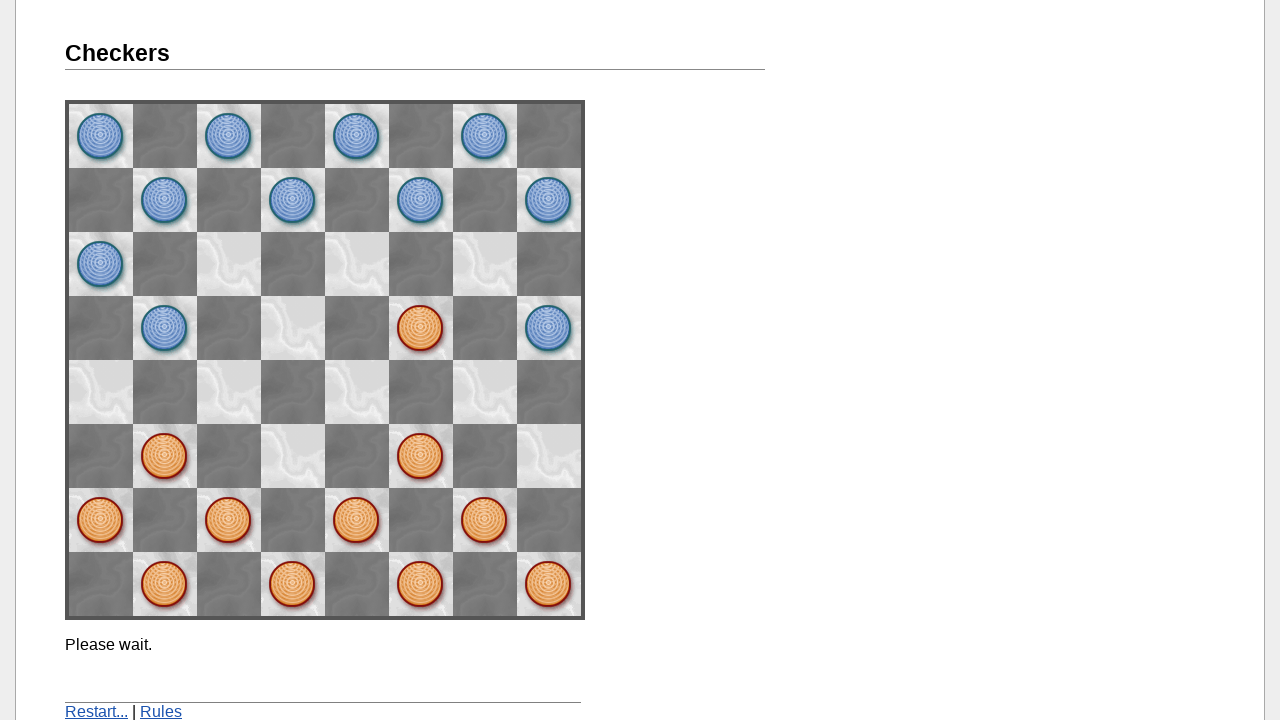

Clicked source piece at (1, 5) for turn 7 at (165, 456) on div.line:nth-child(6) > img:nth-child(2)
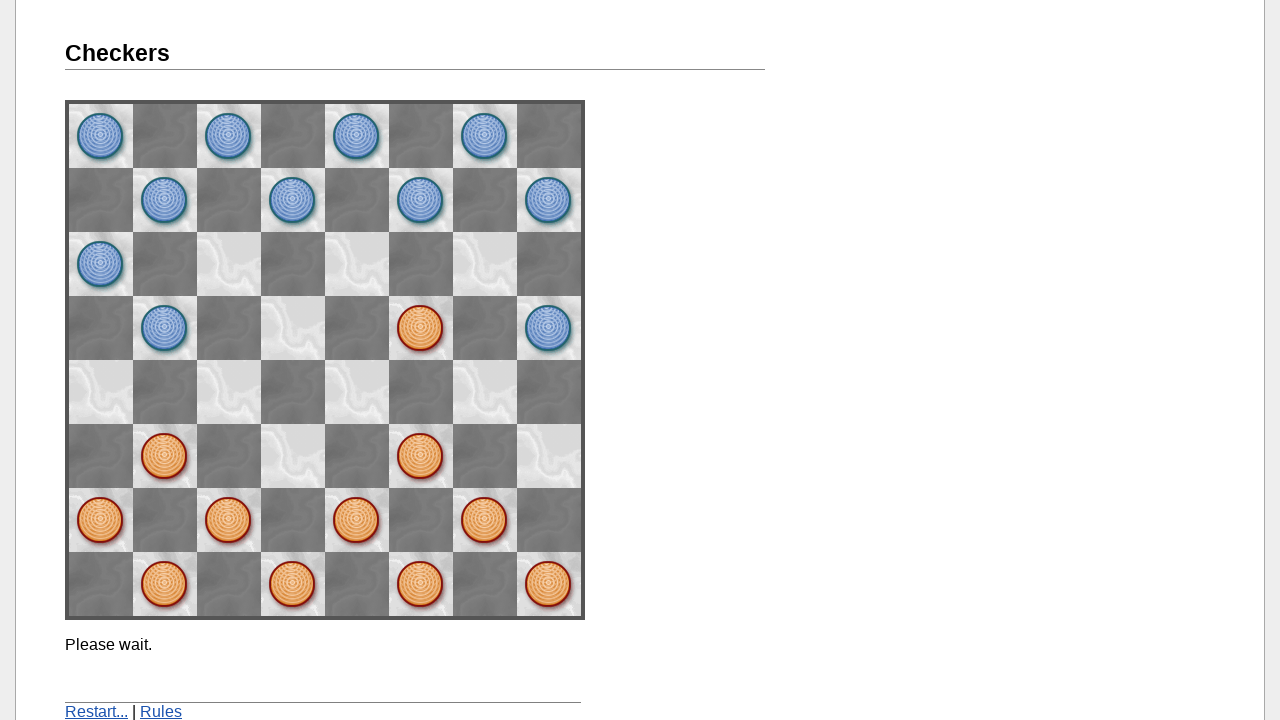

Clicked destination square at (0, 4) for turn 7 at (101, 392) on div.line:nth-child(5) > img:nth-child(1)
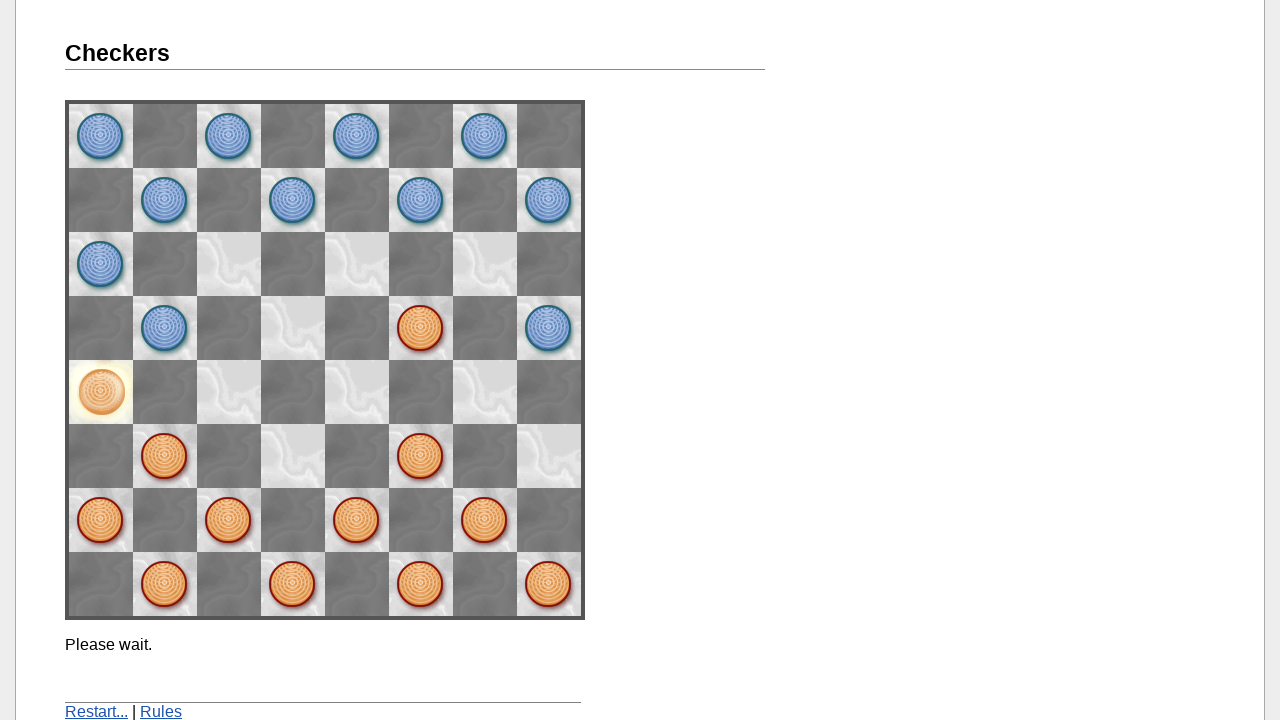

Waited for computer response
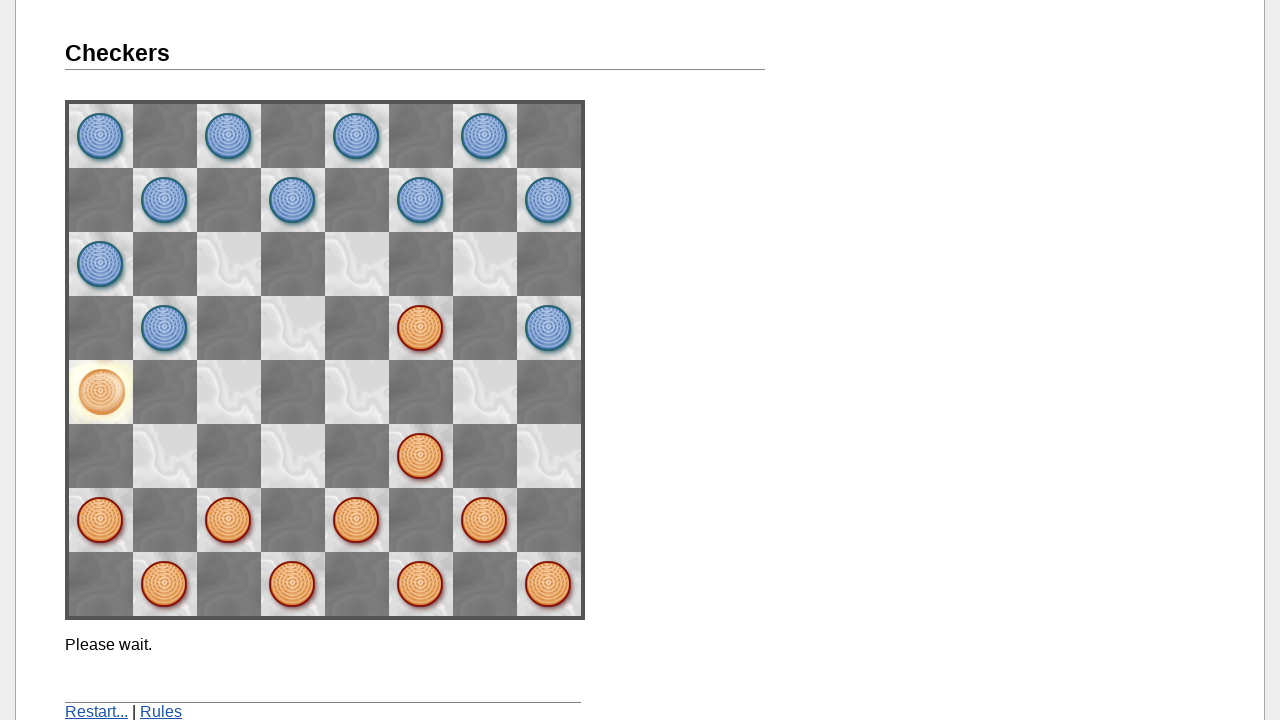

Computer moved in response to turn 7
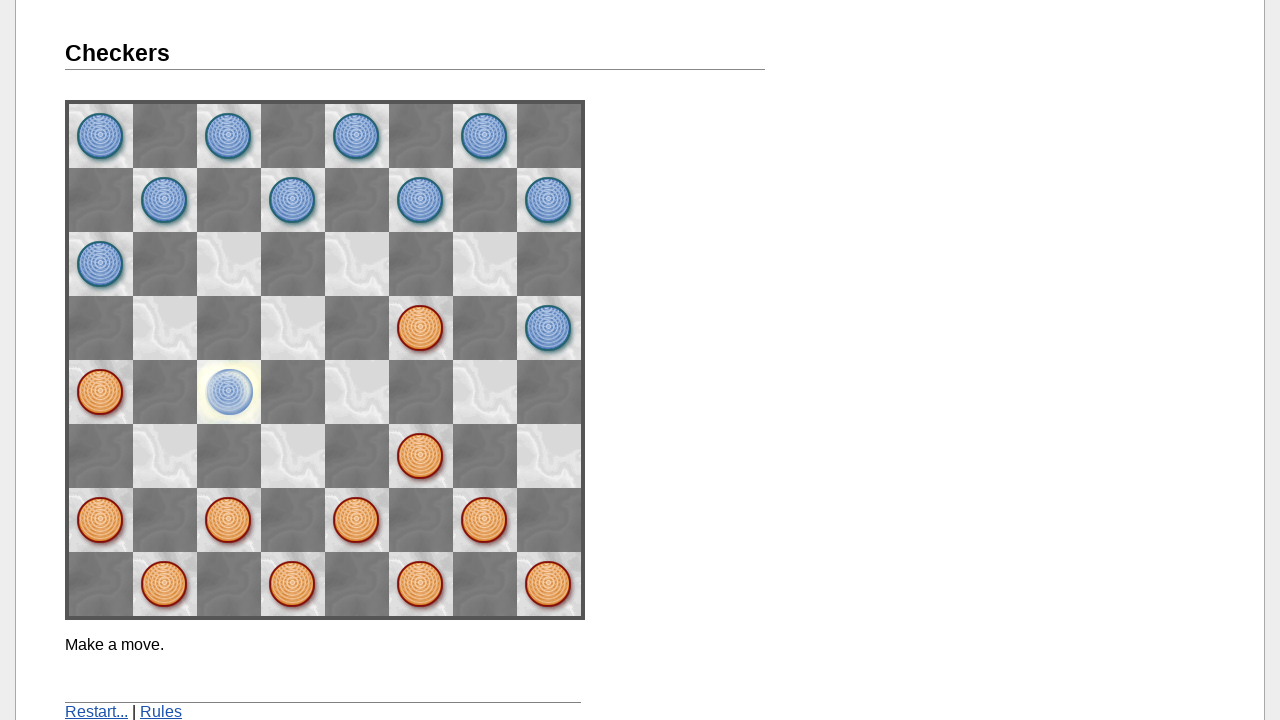

Read board state for turn 8
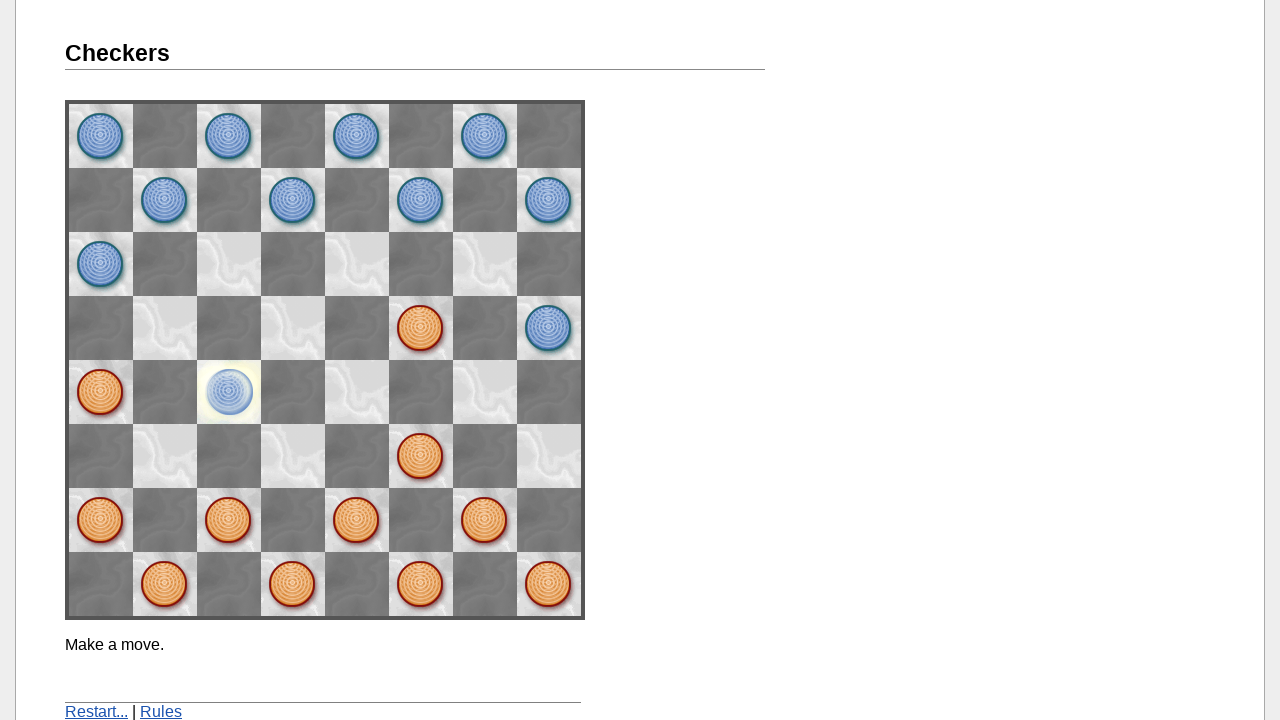

Clicked source piece at (5, 3) for turn 8 at (421, 328) on div.line:nth-child(4) > img:nth-child(6)
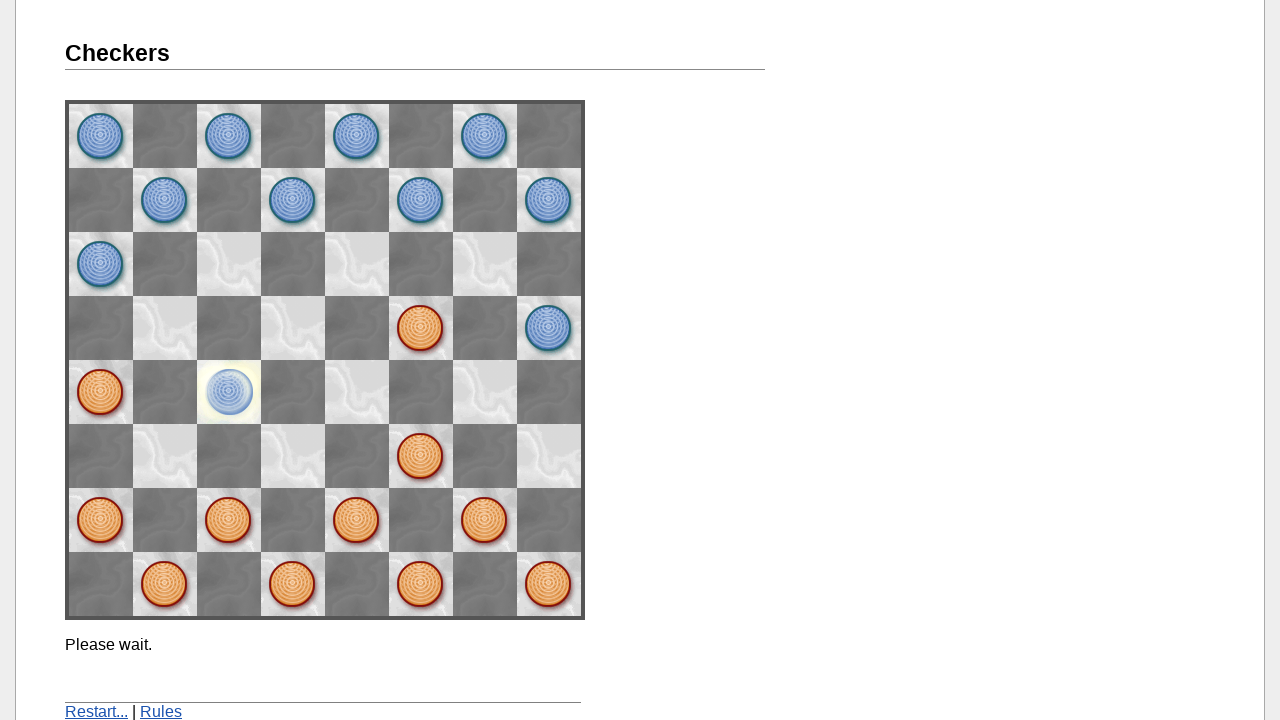

Clicked destination square at (6, 2) for turn 8 at (485, 264) on div.line:nth-child(3) > img:nth-child(7)
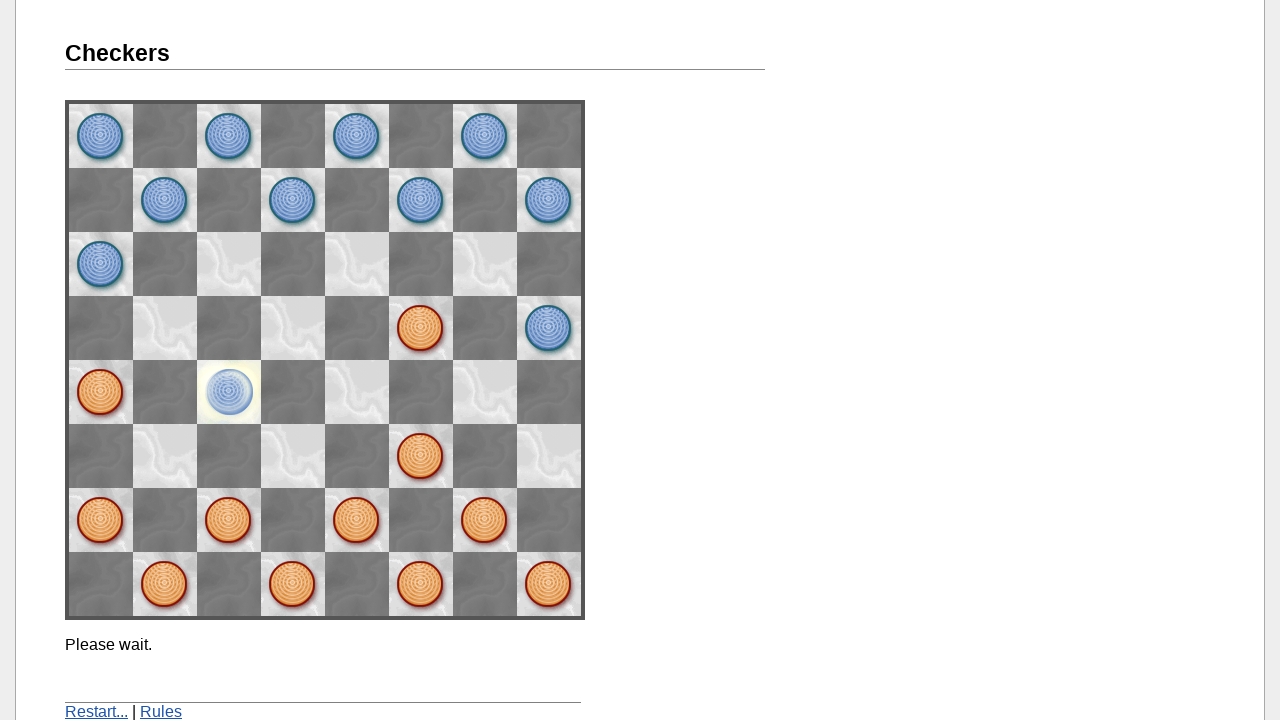

Waited for computer response
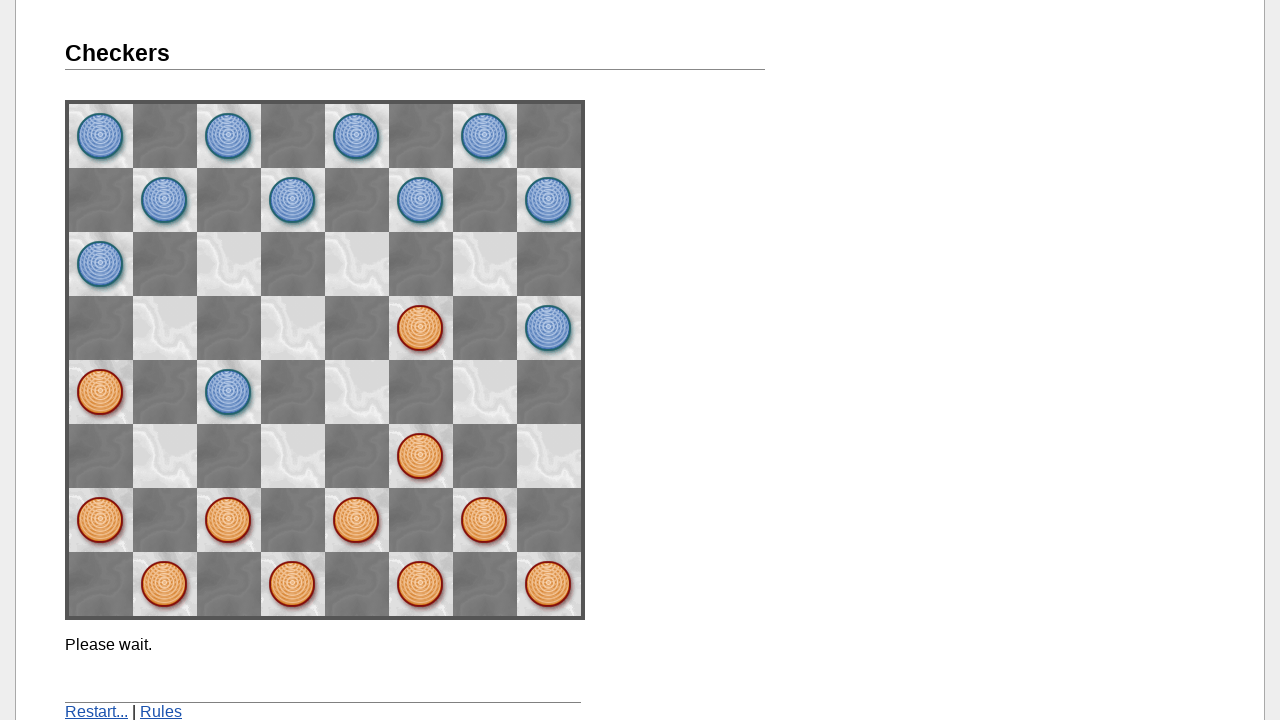

Computer moved in response to turn 8
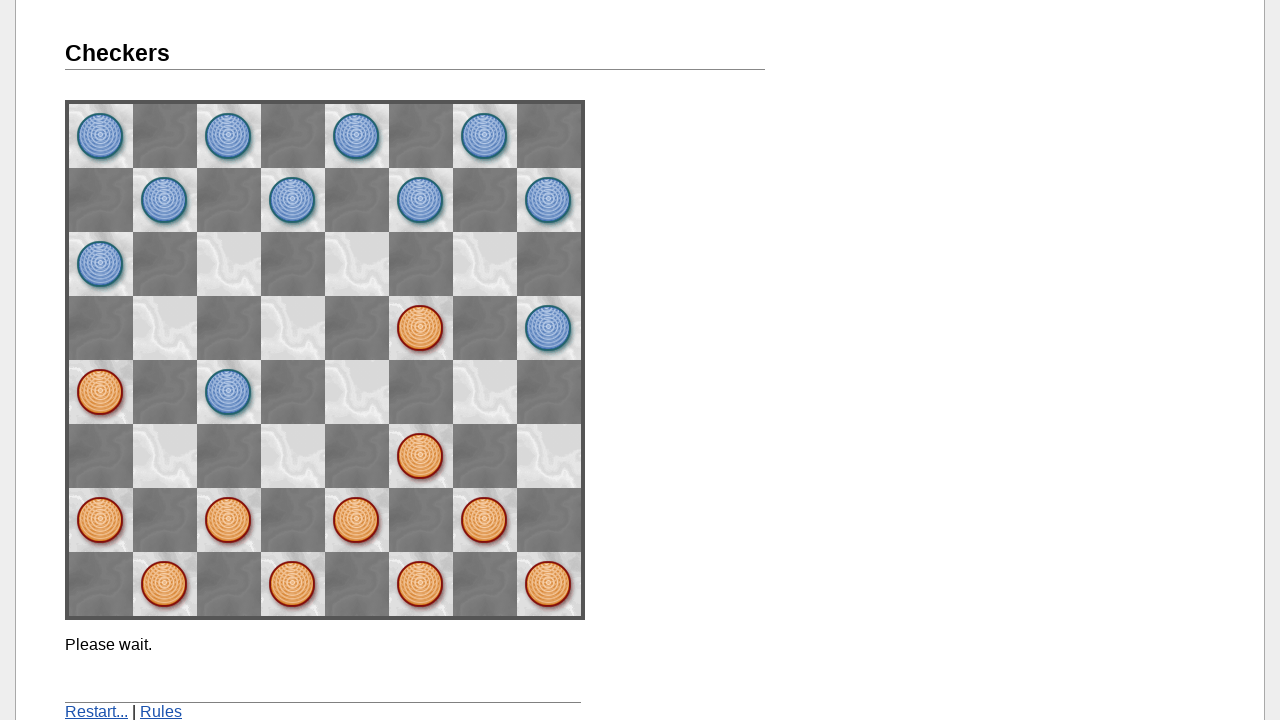

Read board state for turn 9
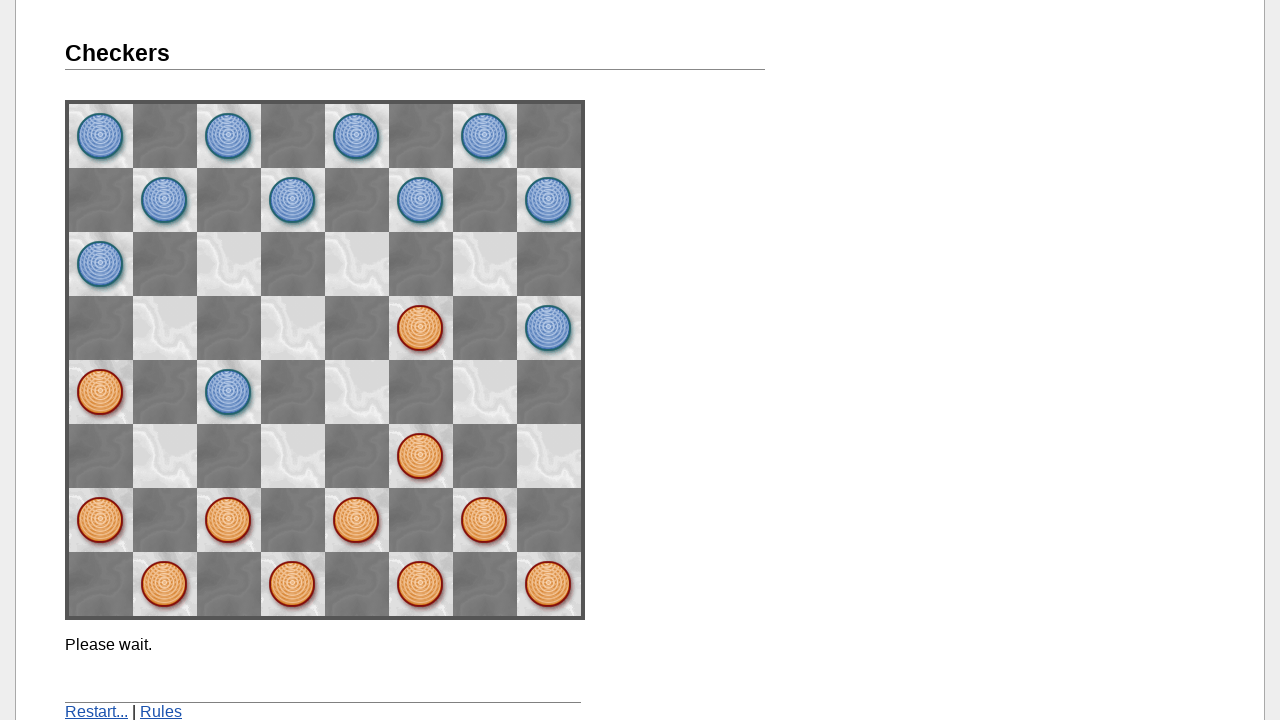

Clicked source piece at (5, 5) for turn 9 at (421, 456) on div.line:nth-child(6) > img:nth-child(6)
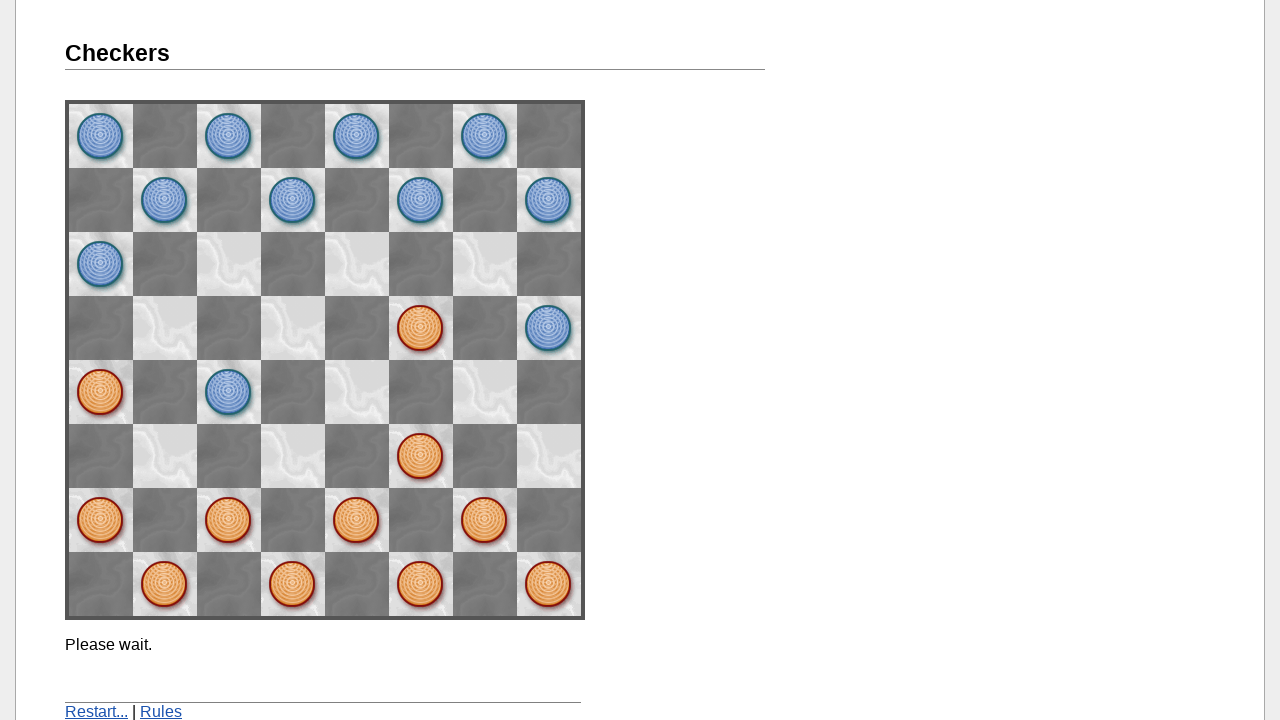

Clicked destination square at (4, 4) for turn 9 at (357, 392) on div.line:nth-child(5) > img:nth-child(5)
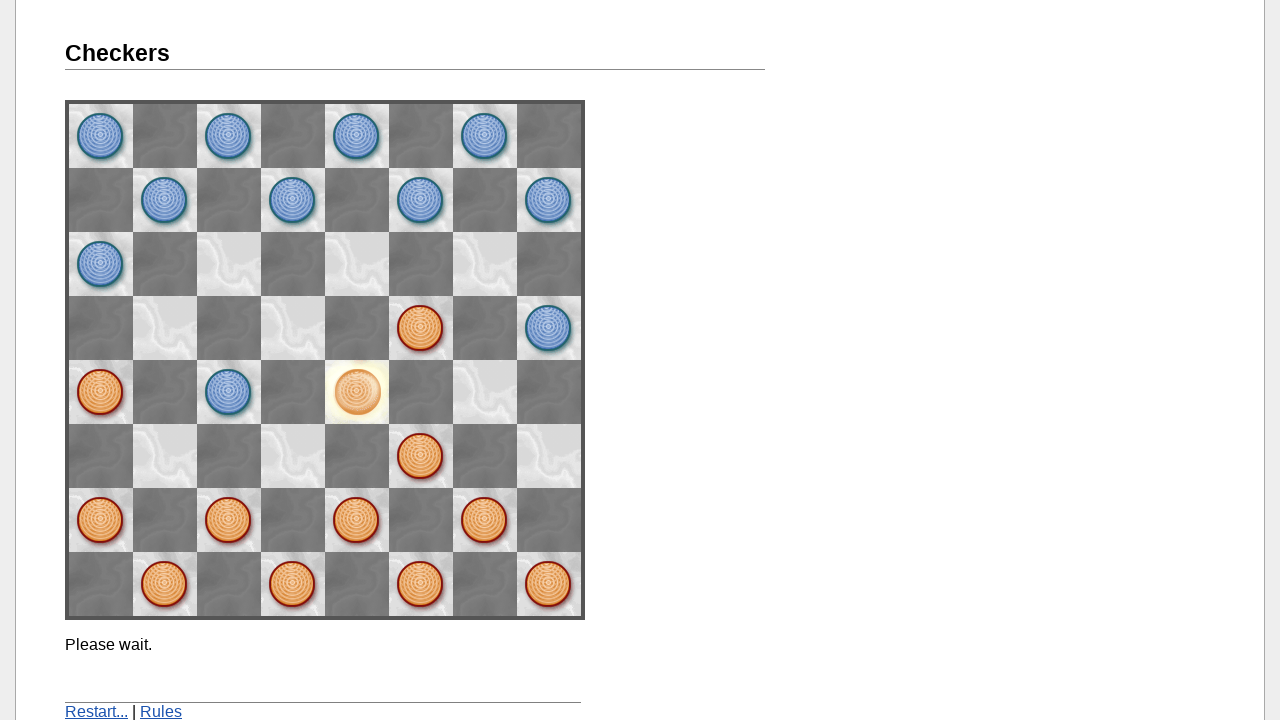

Waited for computer response
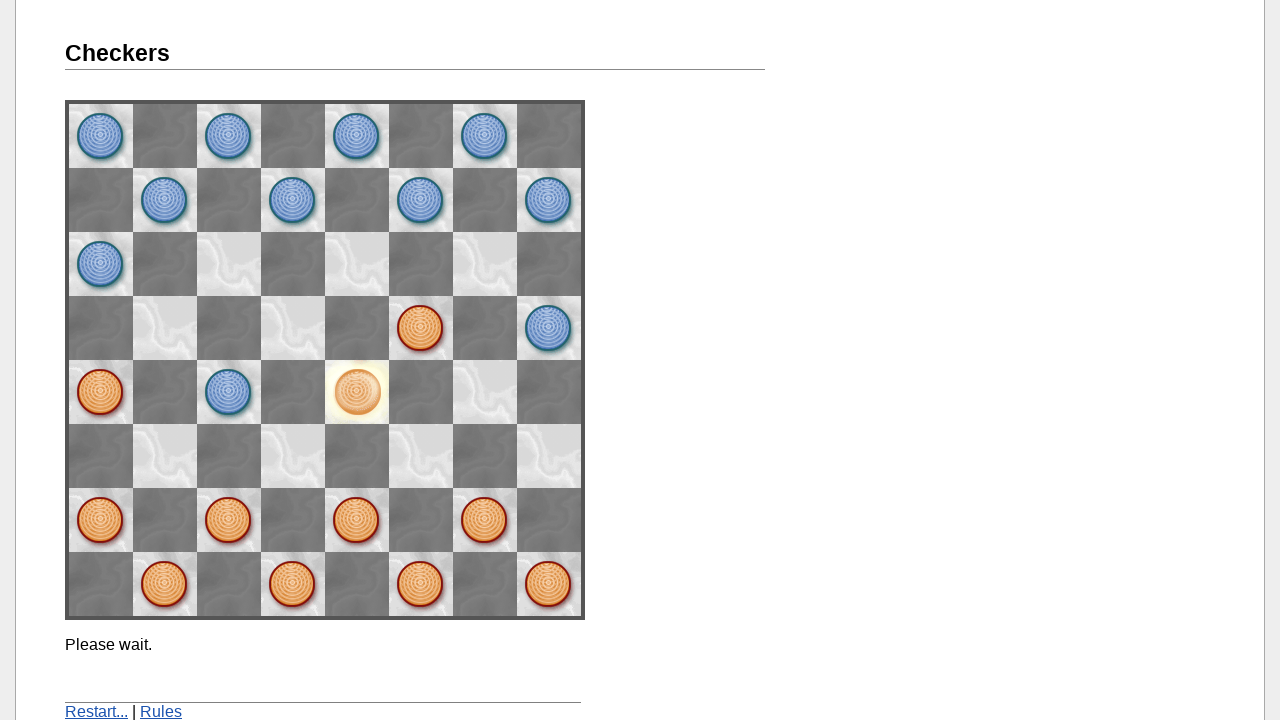

Computer moved in response to turn 9
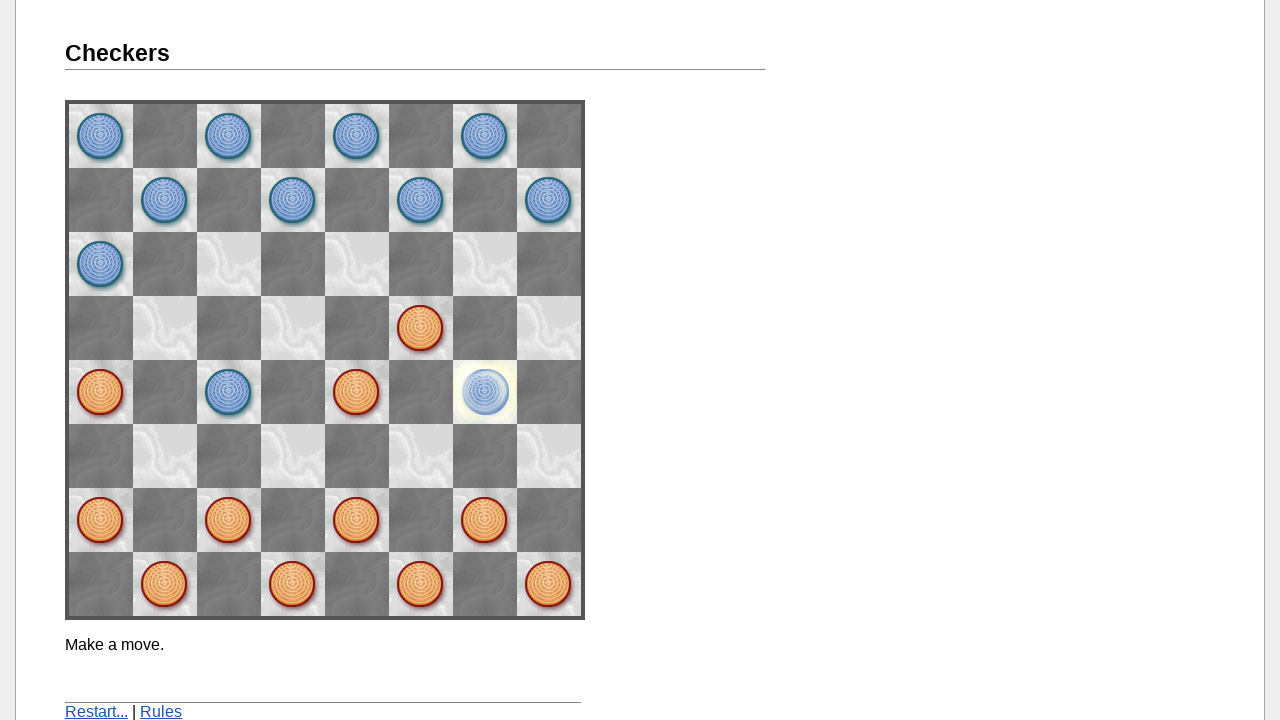

Read board state for turn 10
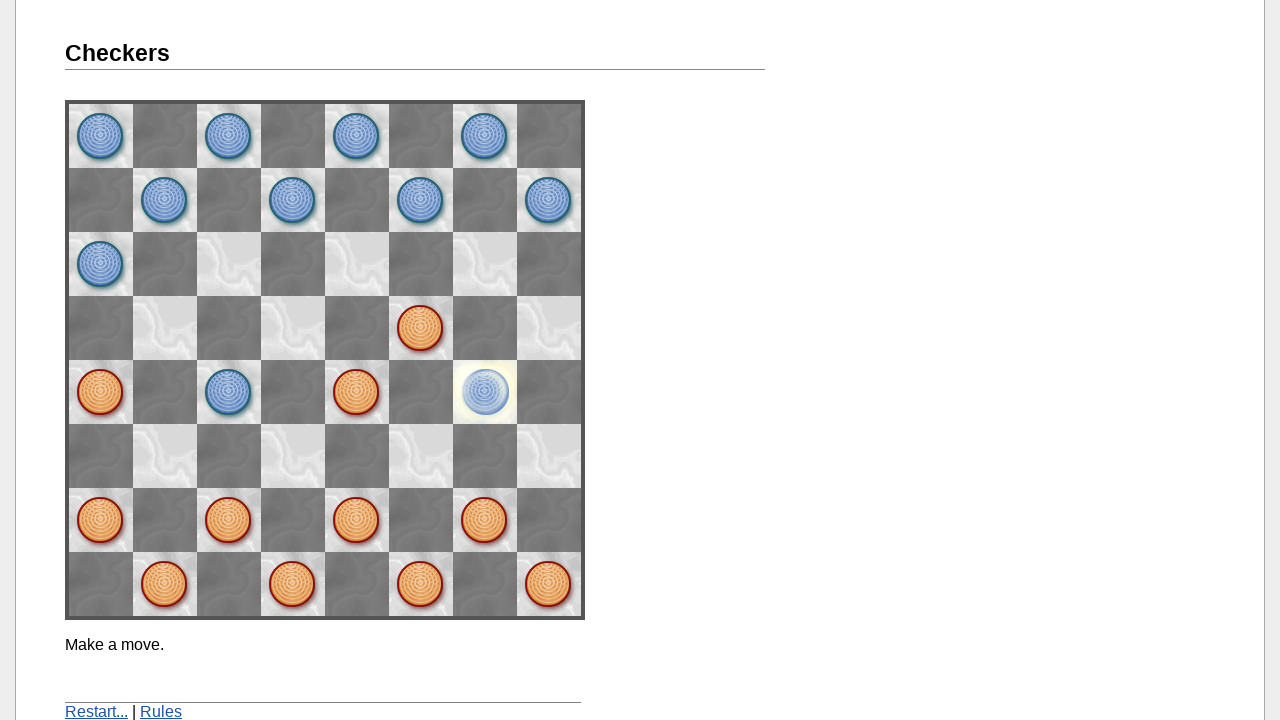

Clicked source piece at (6, 6) for turn 10 at (485, 520) on div.line:nth-child(7) > img:nth-child(7)
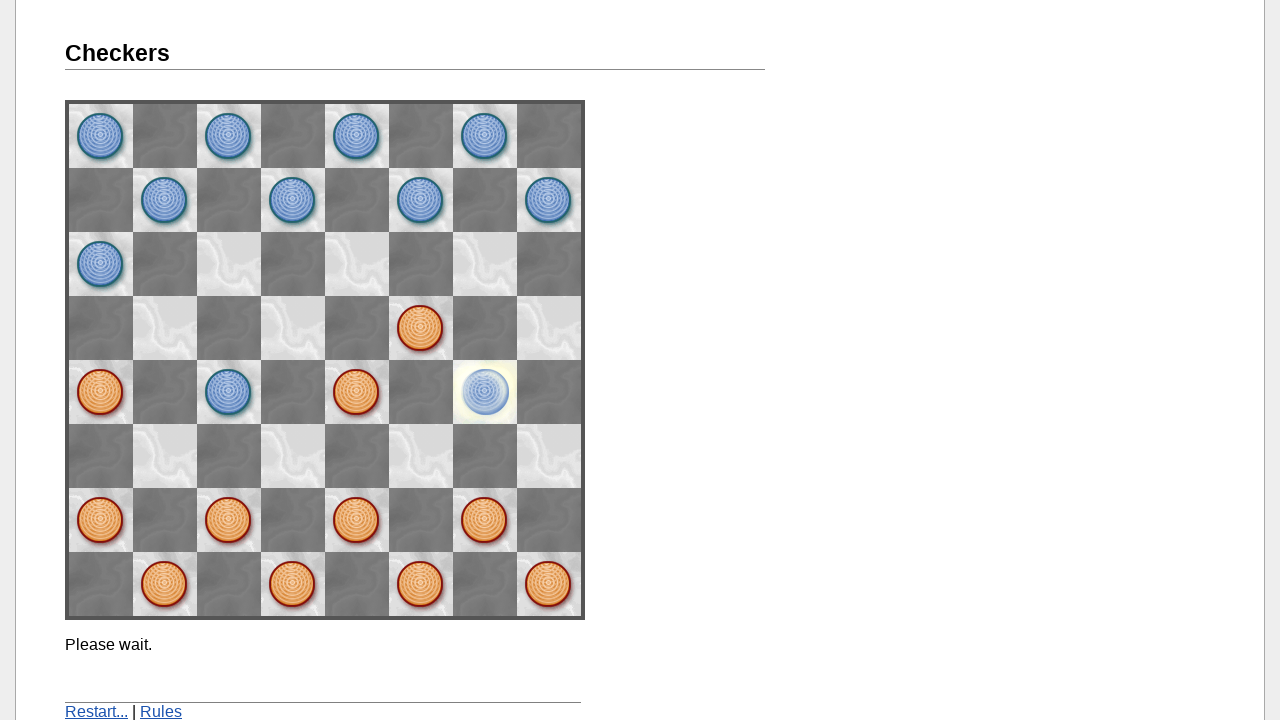

Clicked destination square at (5, 5) for turn 10 at (421, 456) on div.line:nth-child(6) > img:nth-child(6)
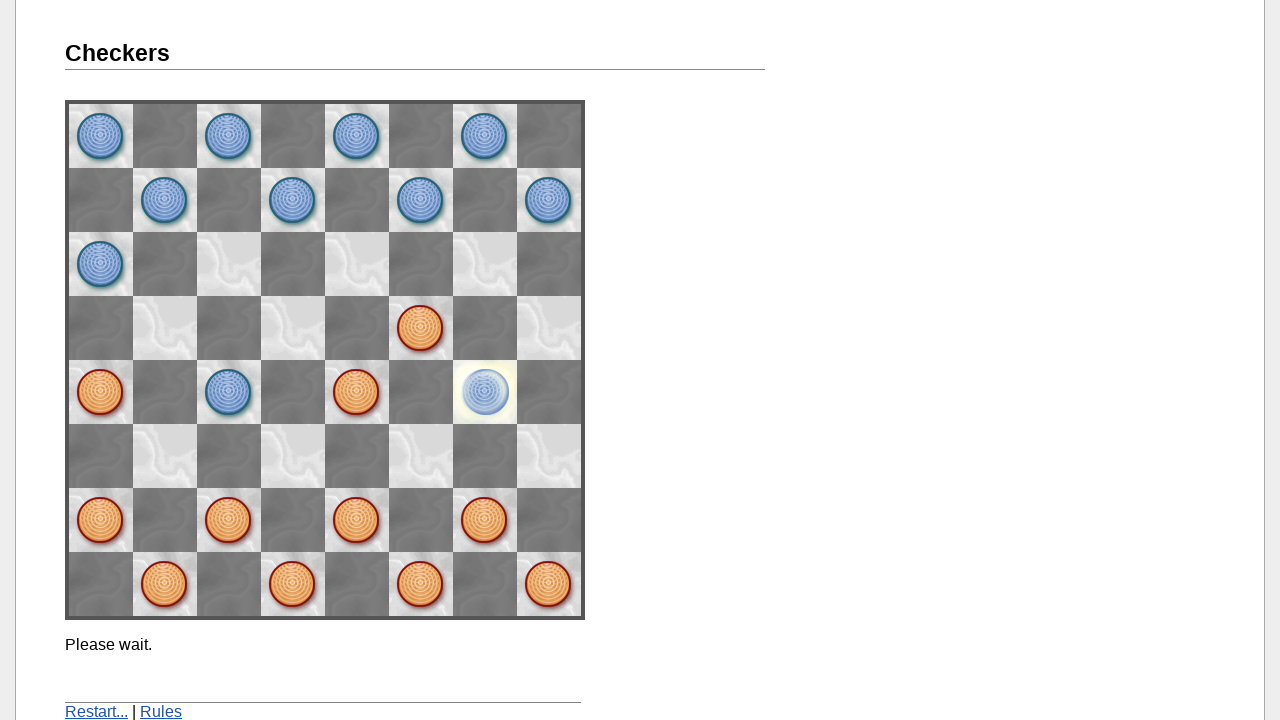

Waited for computer response
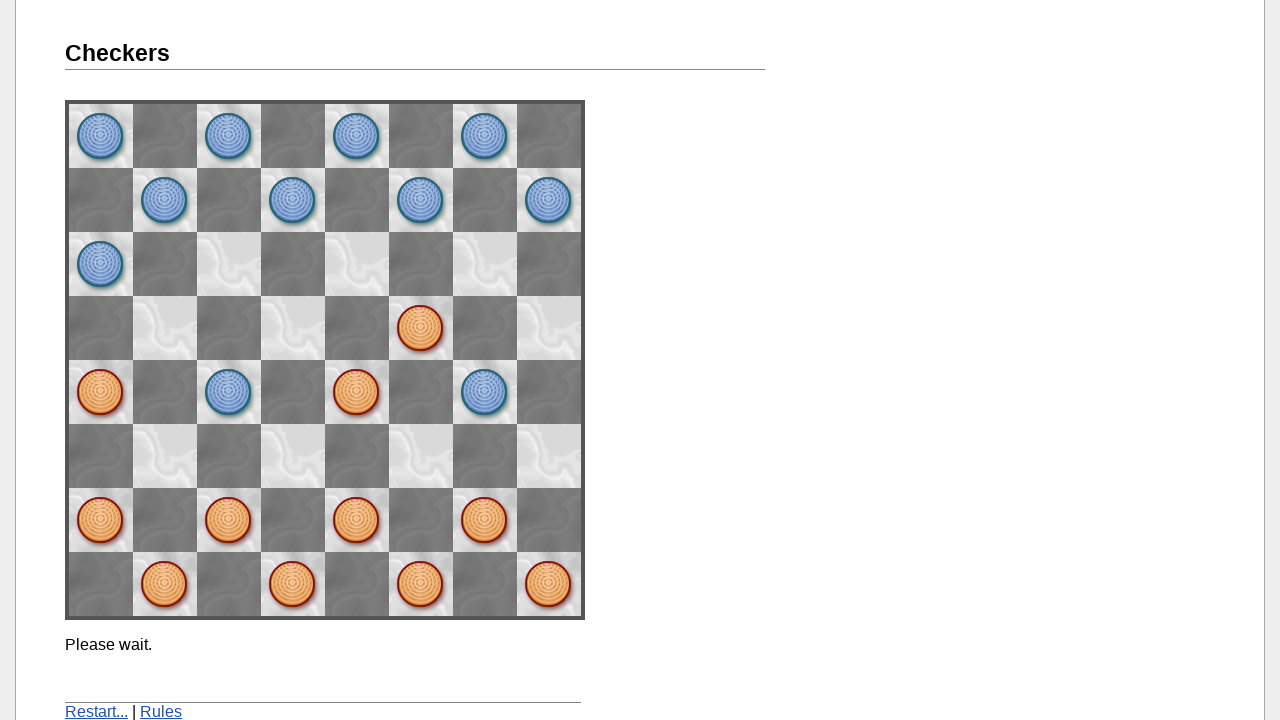

Computer moved in response to turn 10
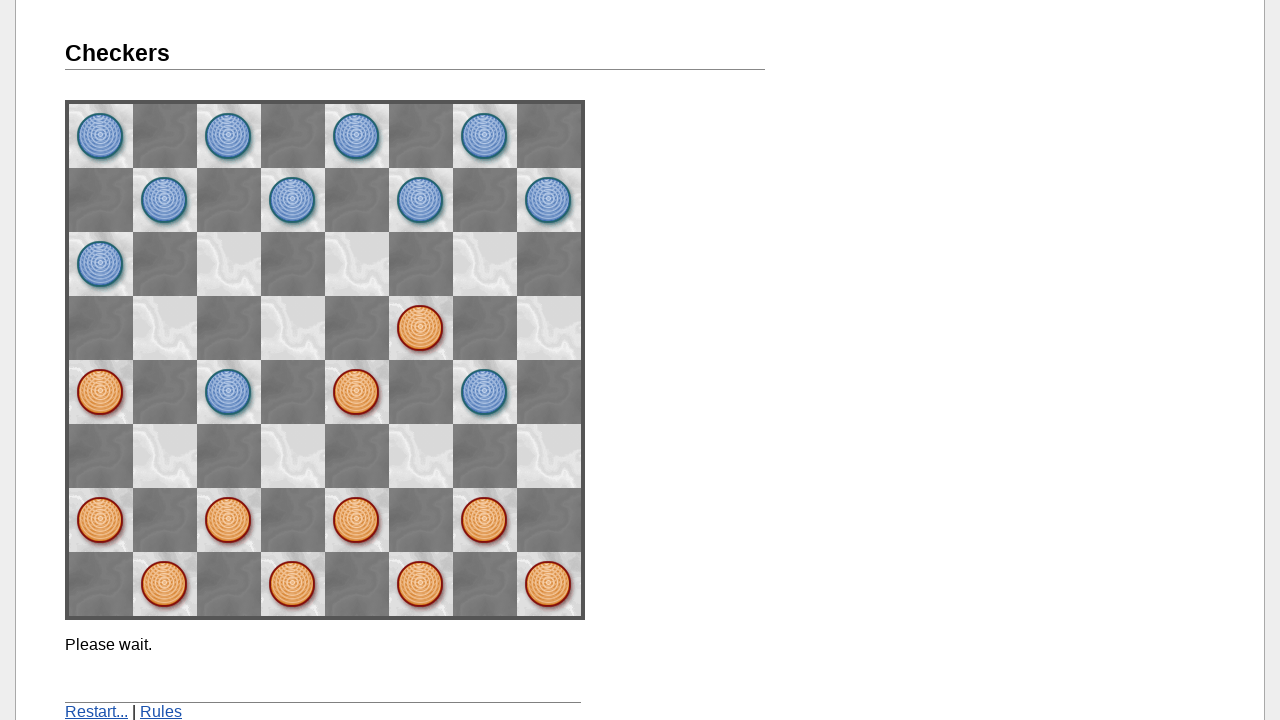

Clicked restart link to reset the game at (96, 712) on a[href='./']
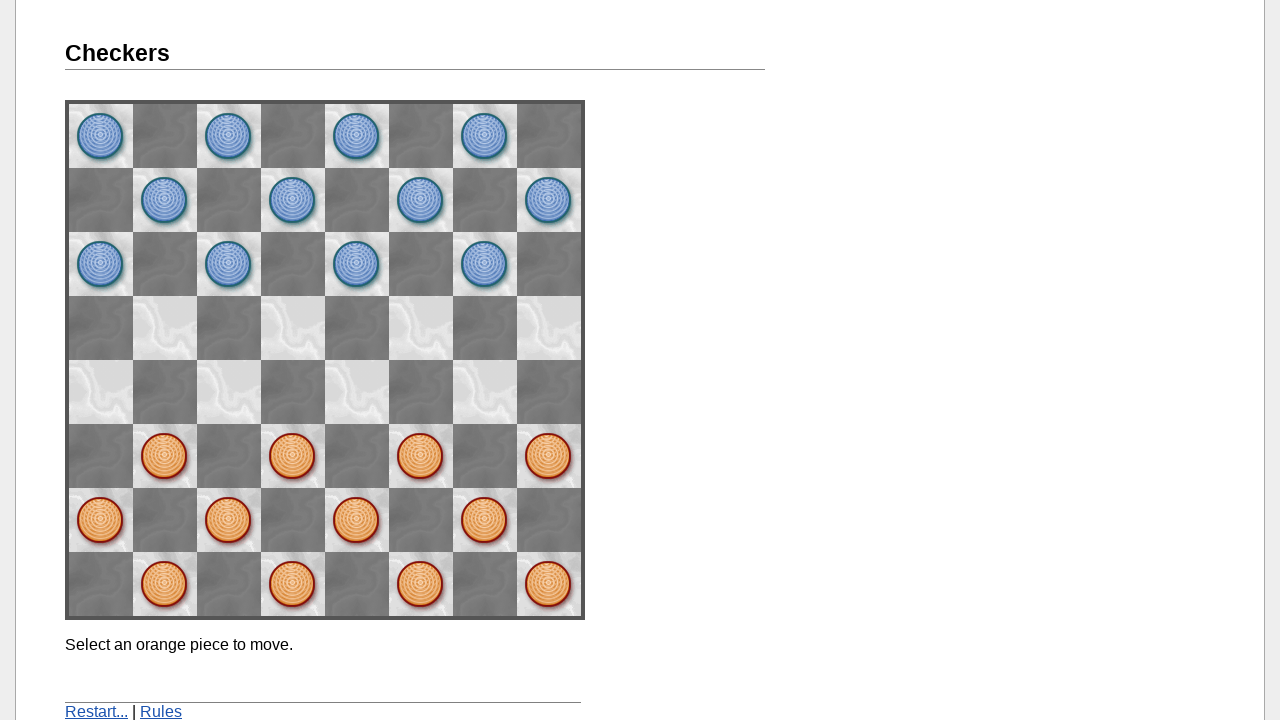

Board reloaded after game reset
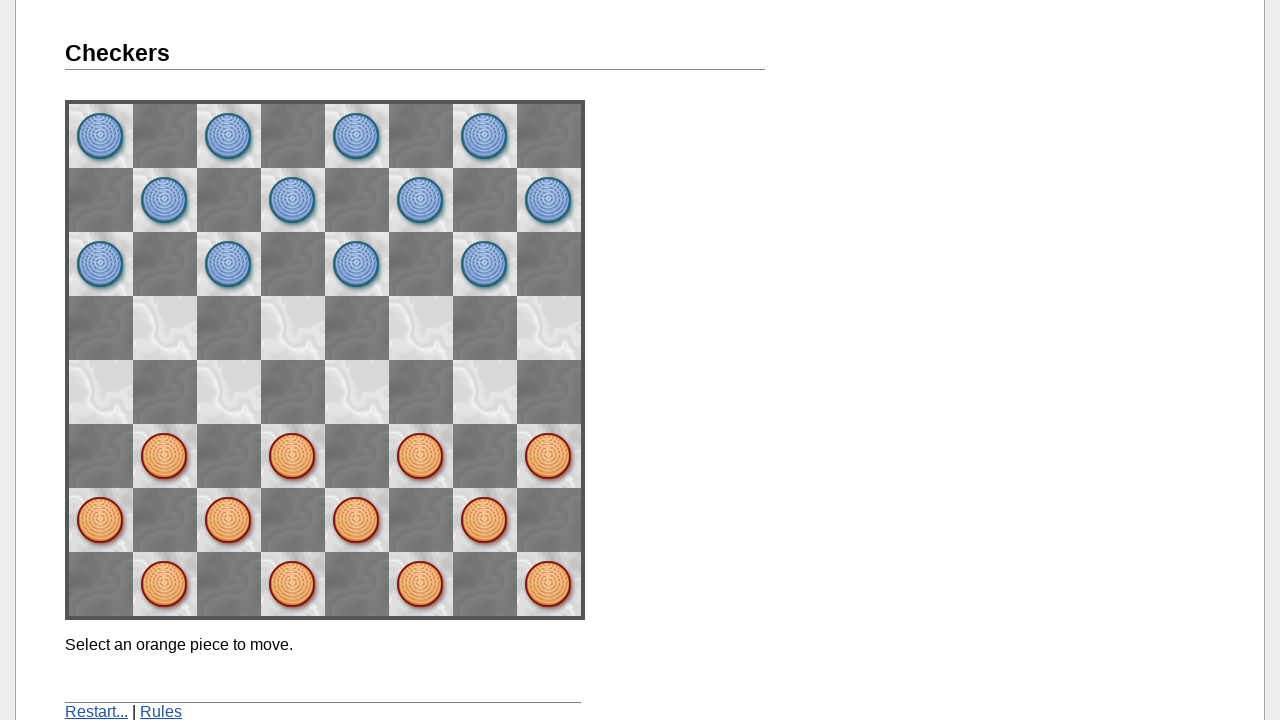

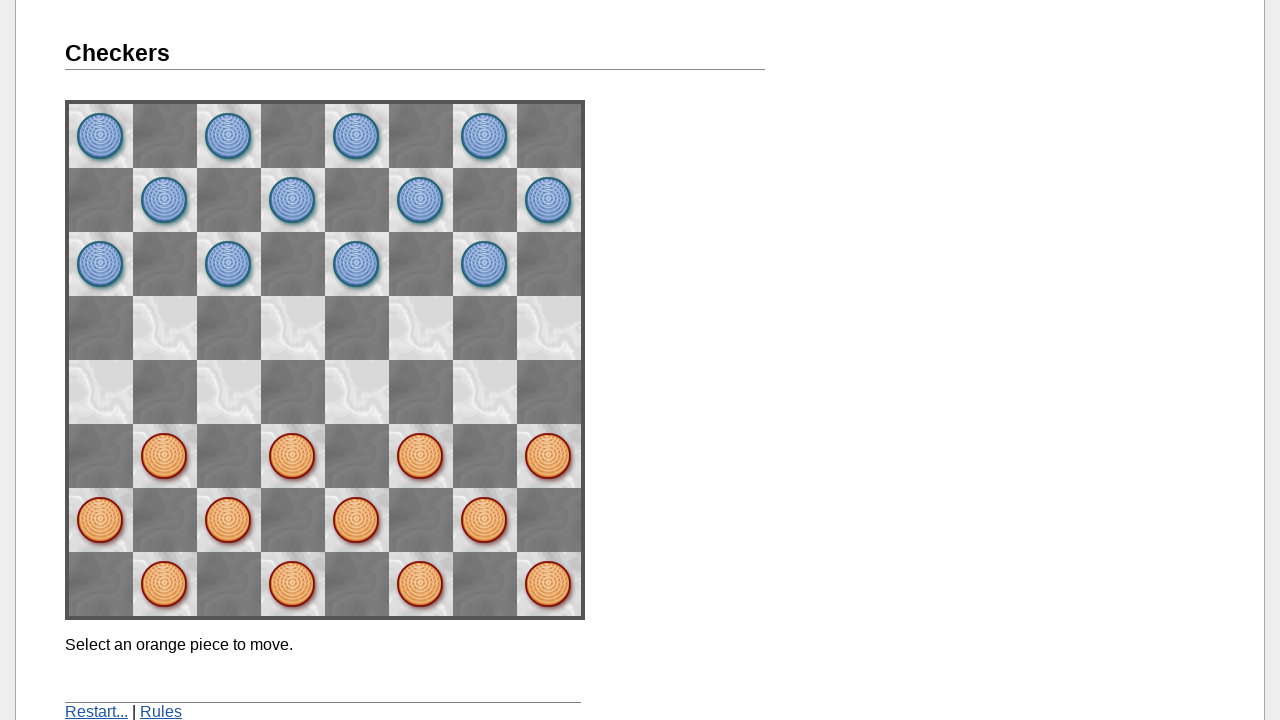